Tests the Bootstrap checkout form by filling out billing information, shipping details, and payment information, then submitting the form. This process is repeated 5 times.

Starting URL: https://getbootstrap.com/docs/4.0/examples/checkout/

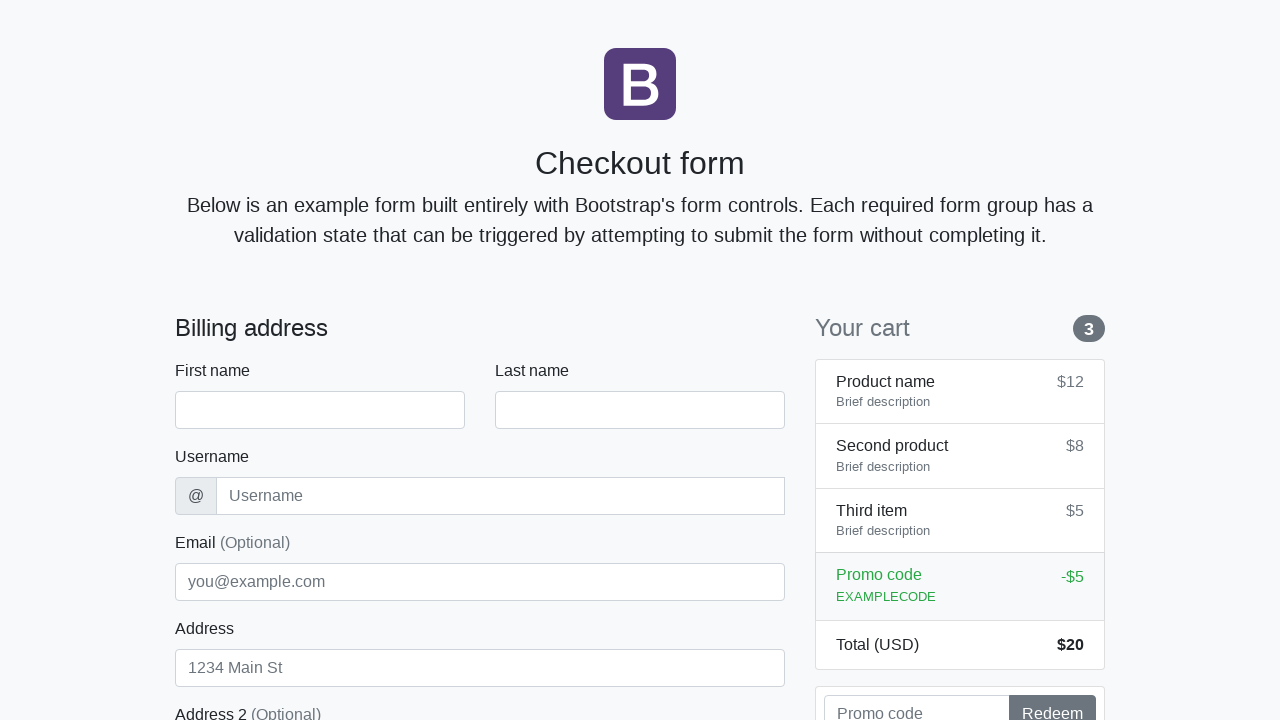

Waited for first name field to load
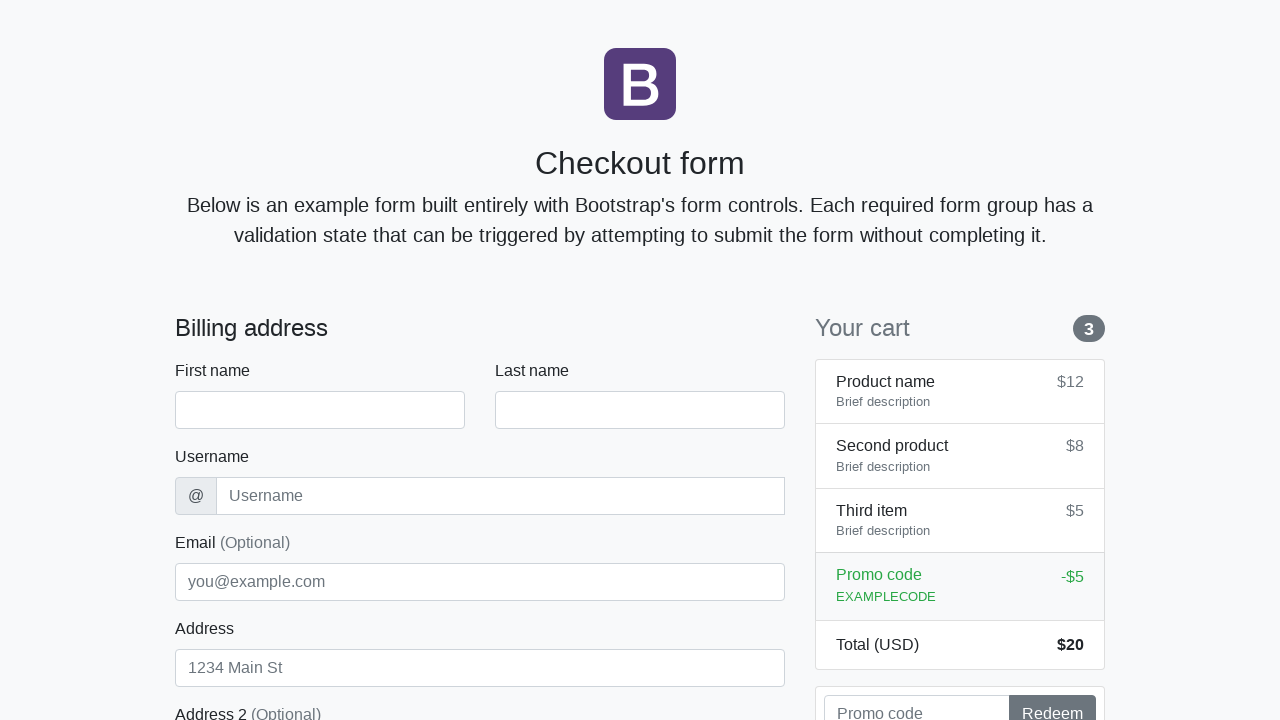

Filled first name field with 'David' on #firstName
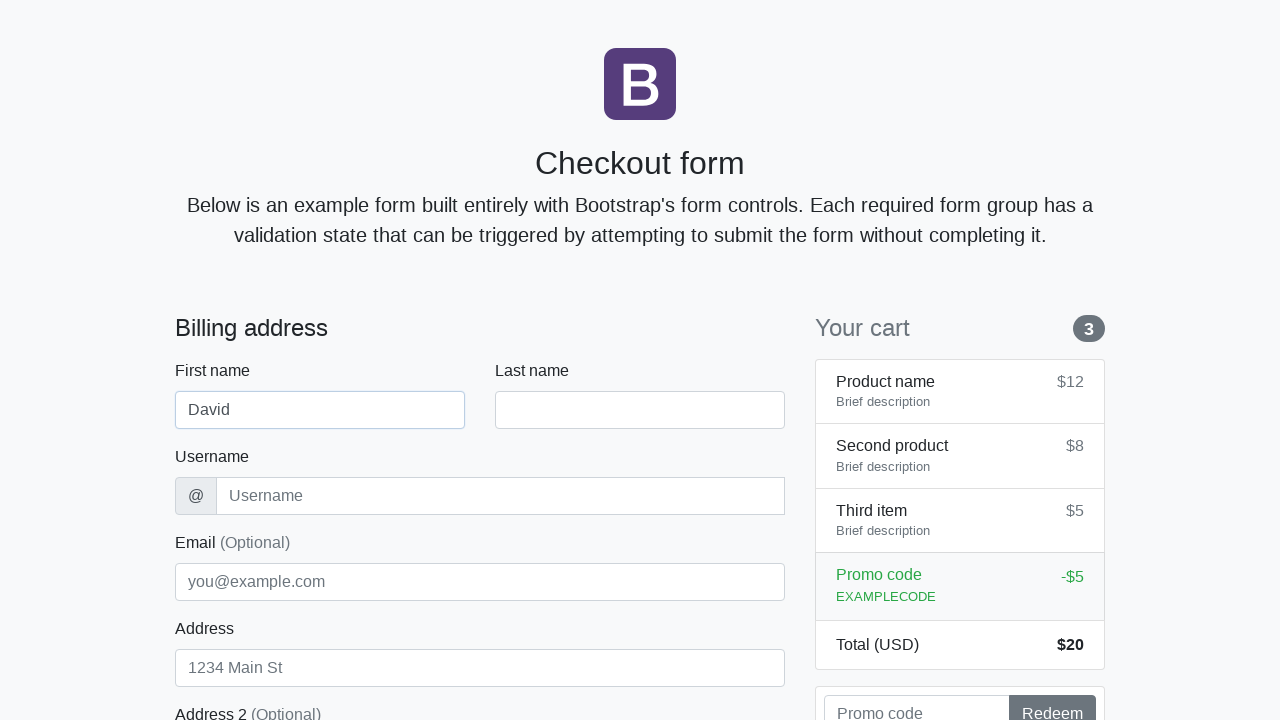

Filled last name field with 'Chen' on #lastName
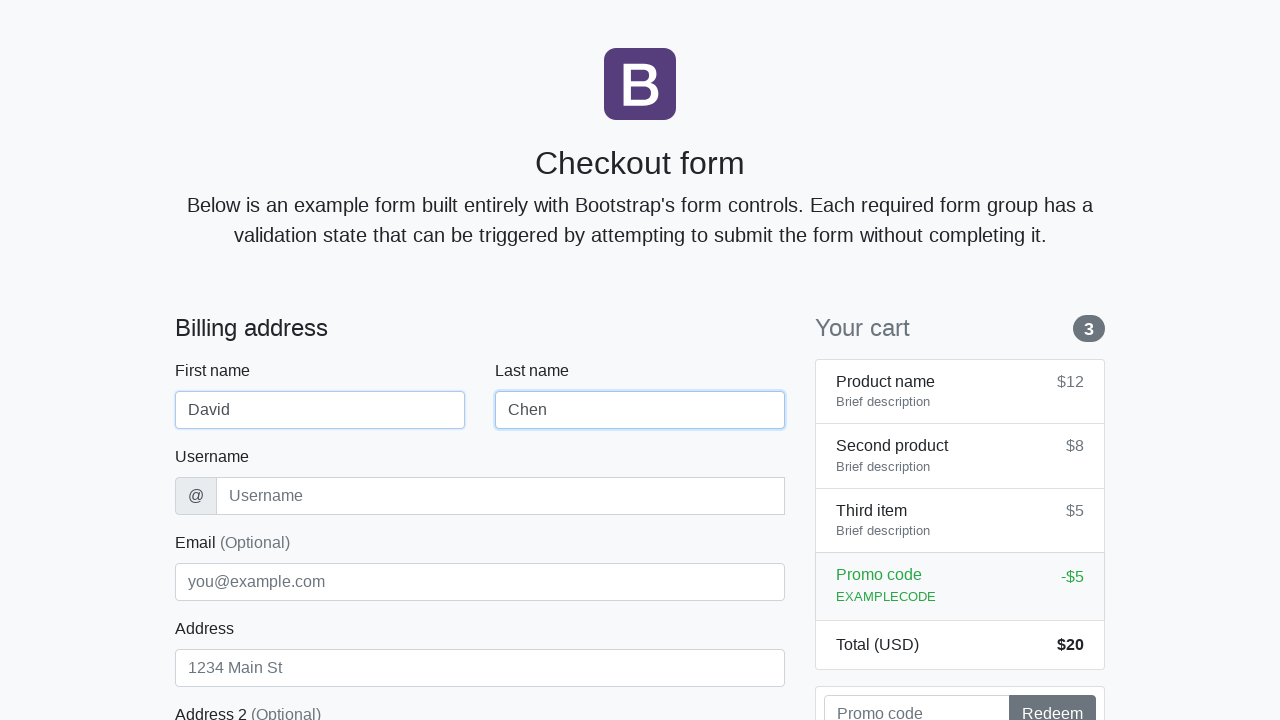

Filled username field with 'dchen2024' on #username
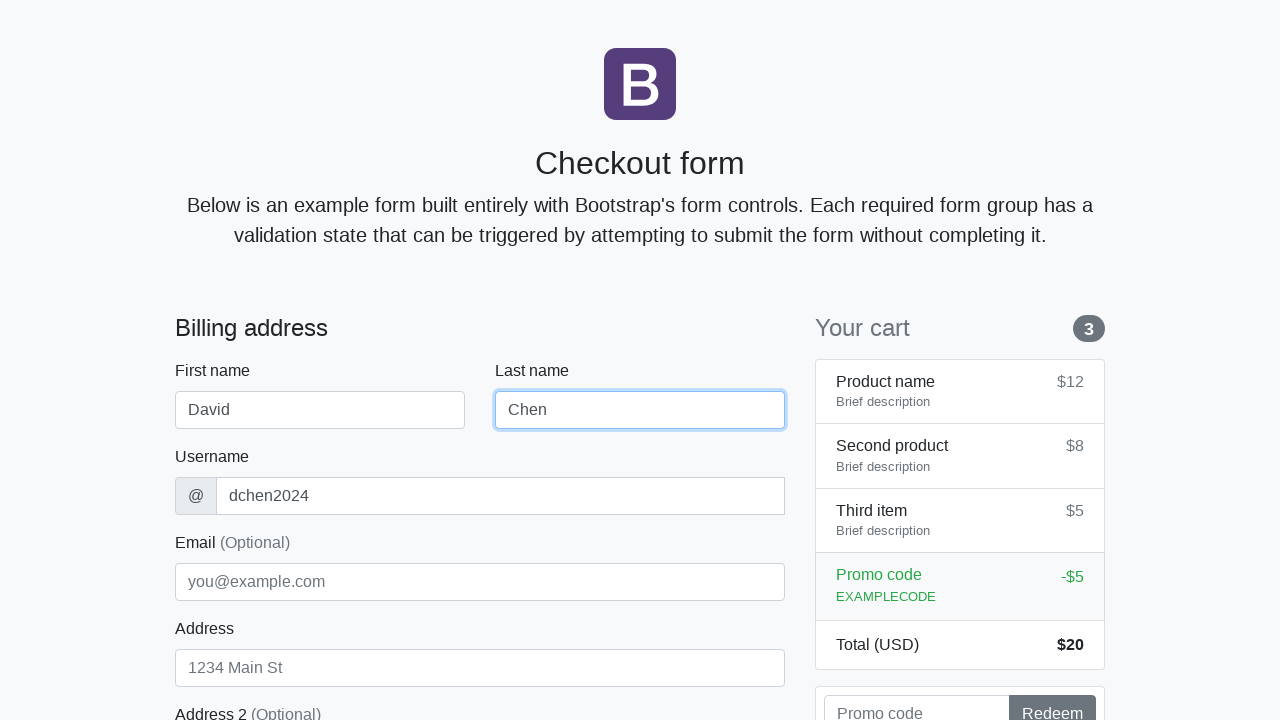

Filled address field with 'Maple Road 789' on #address
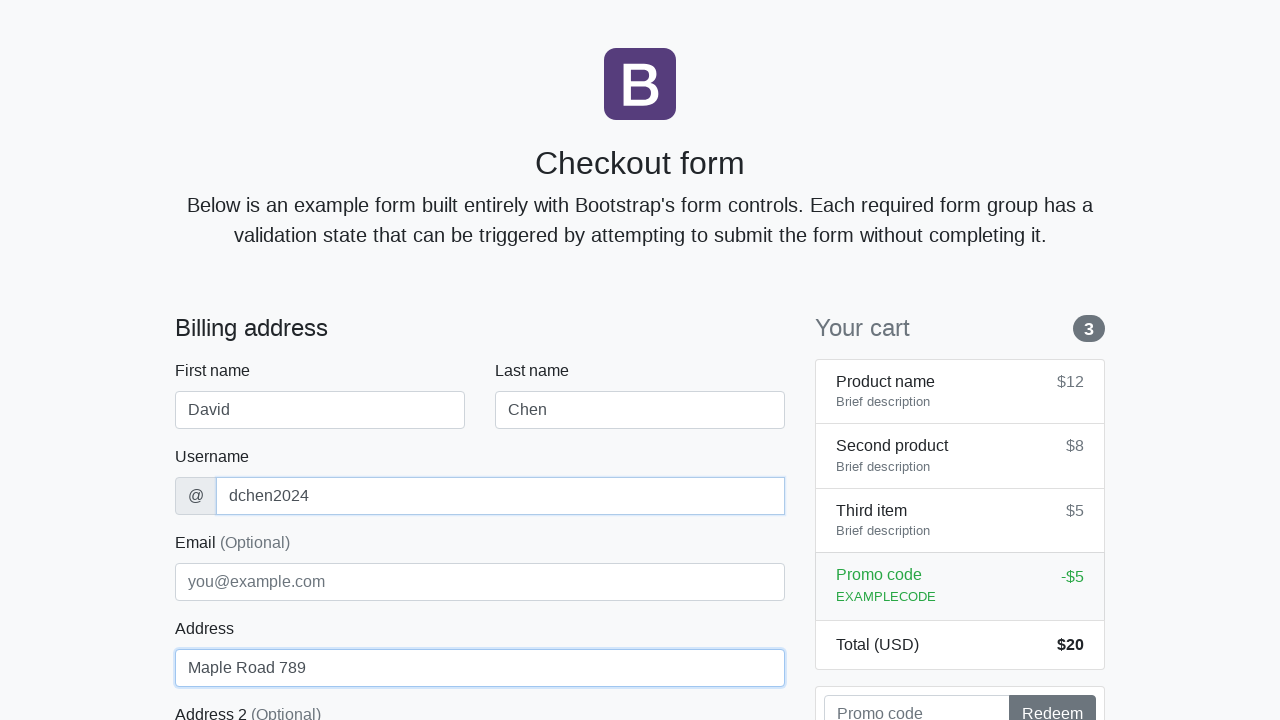

Filled email field with 'david.chen@email.org' on #email
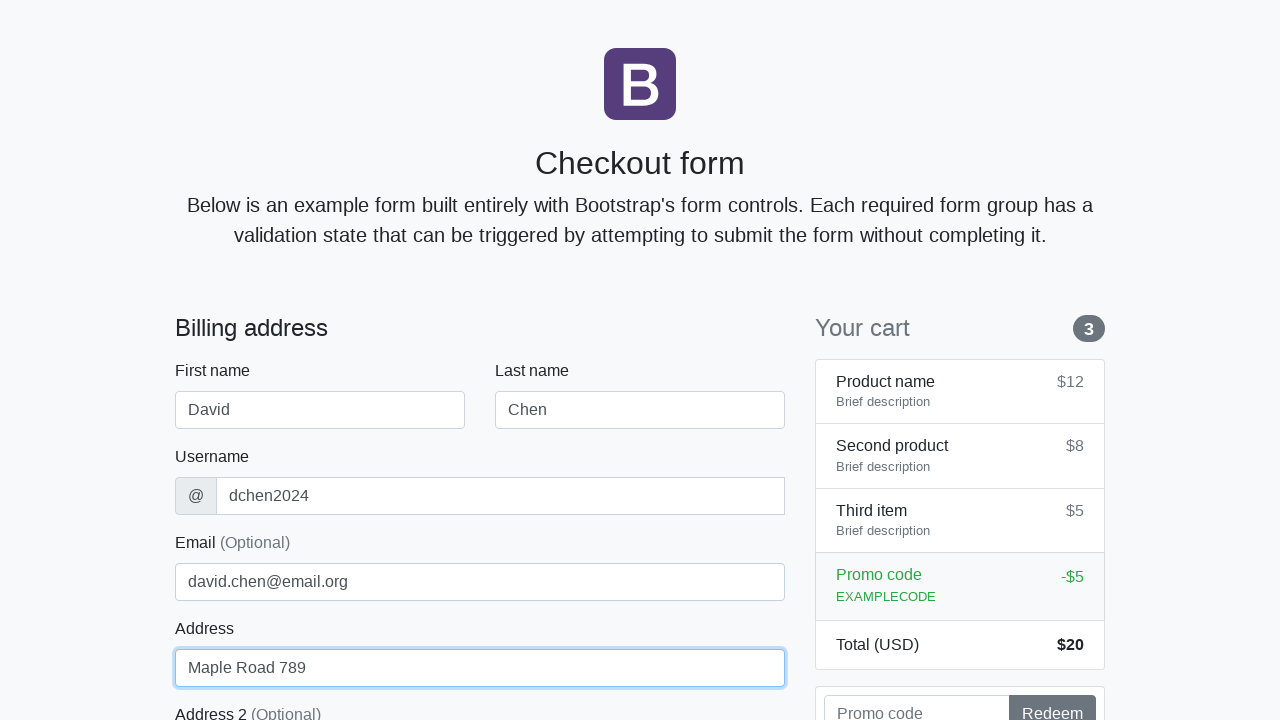

Selected 'United States' from country dropdown on #country
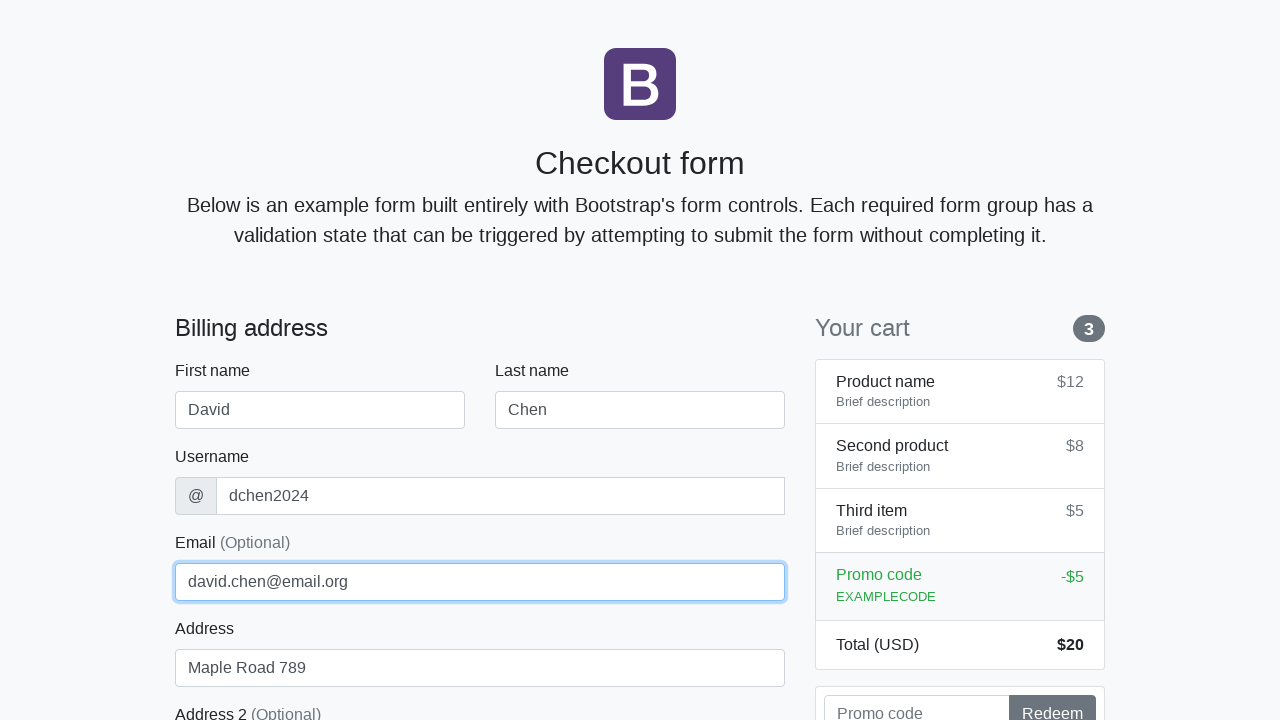

Selected 'California' from state dropdown on #state
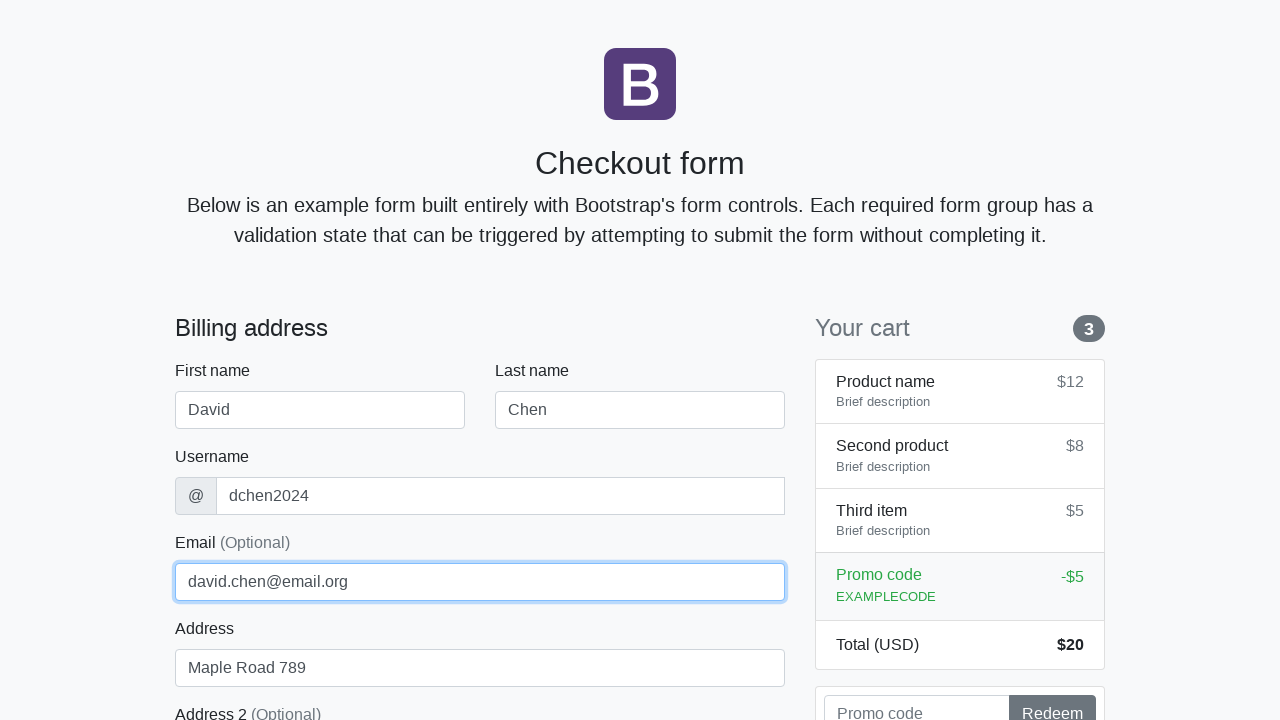

Filled zip code field with '95014' on #zip
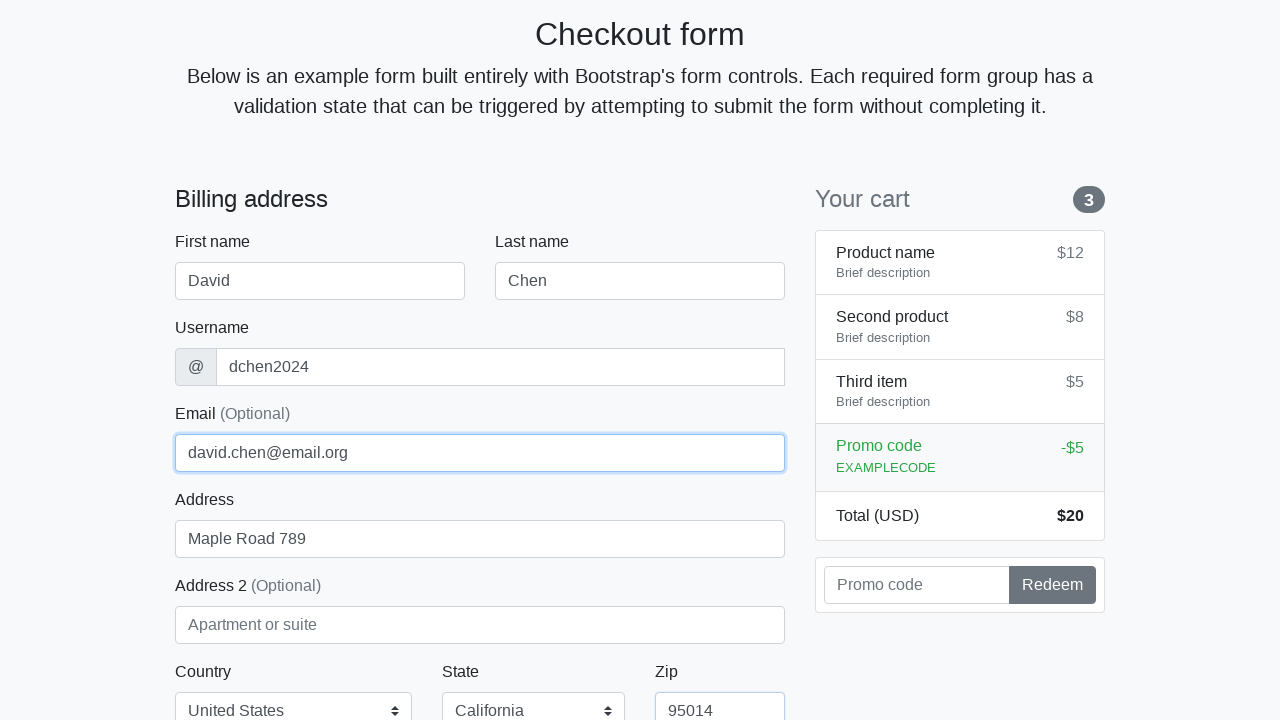

Filled credit card name field with 'David Chen' on #cc-name
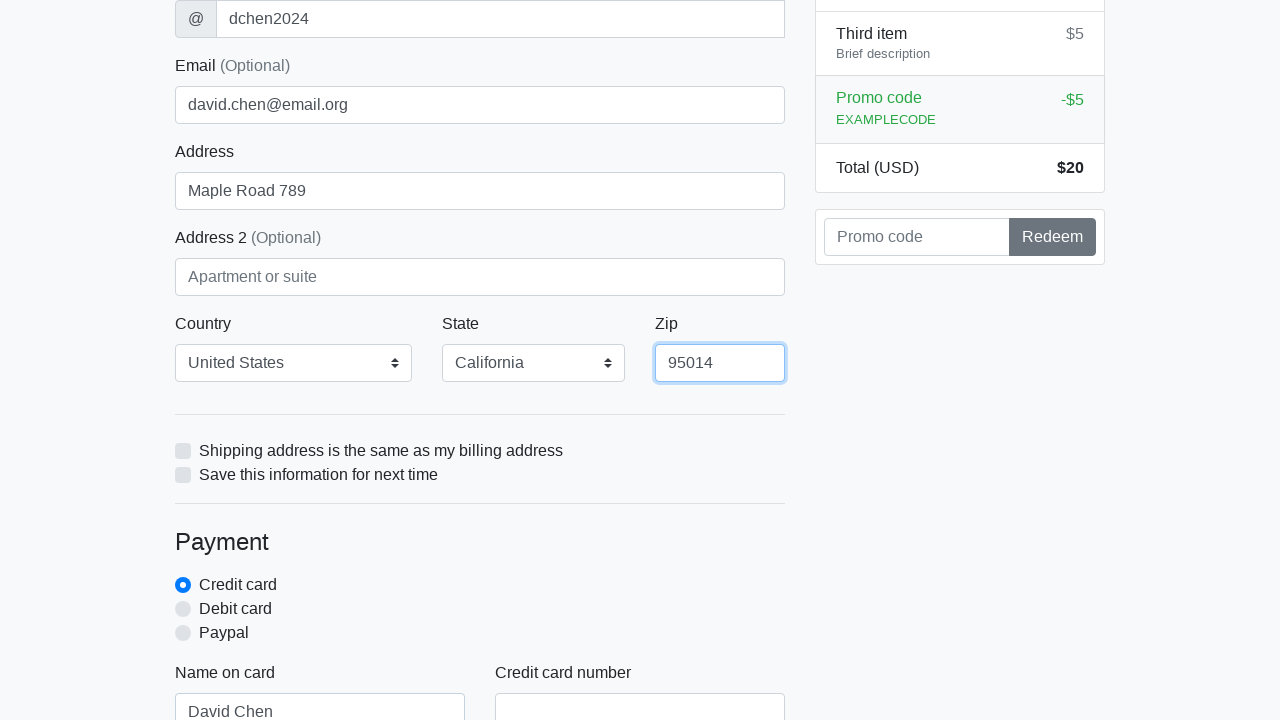

Filled credit card number field with '4916338506082832' on #cc-number
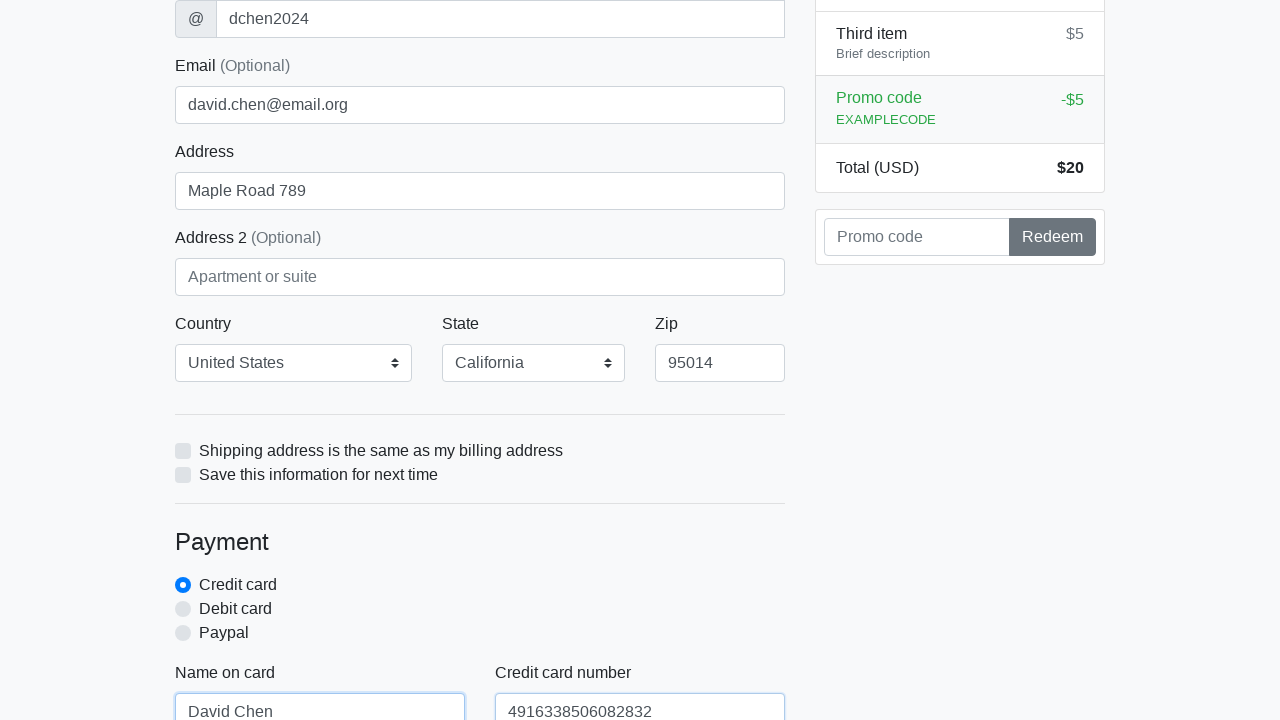

Filled credit card expiration field with '03/2026' on #cc-expiration
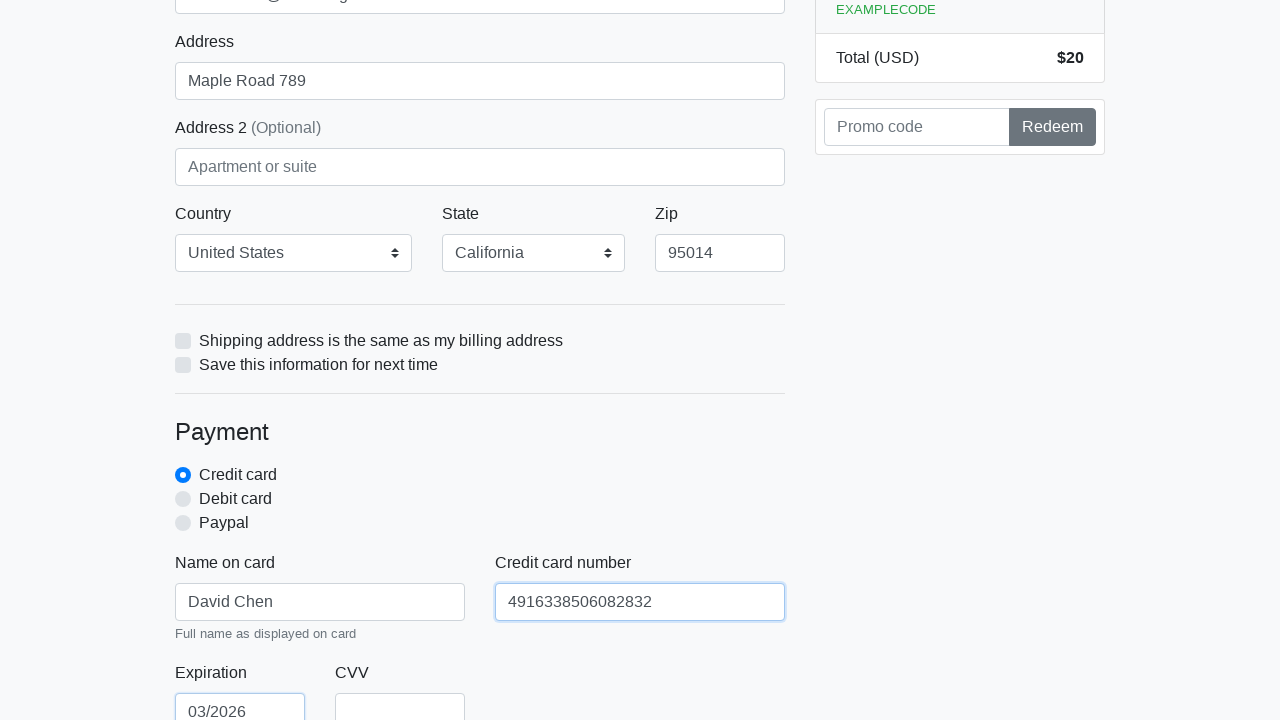

Filled credit card CVV field with '321' on #cc-cvv
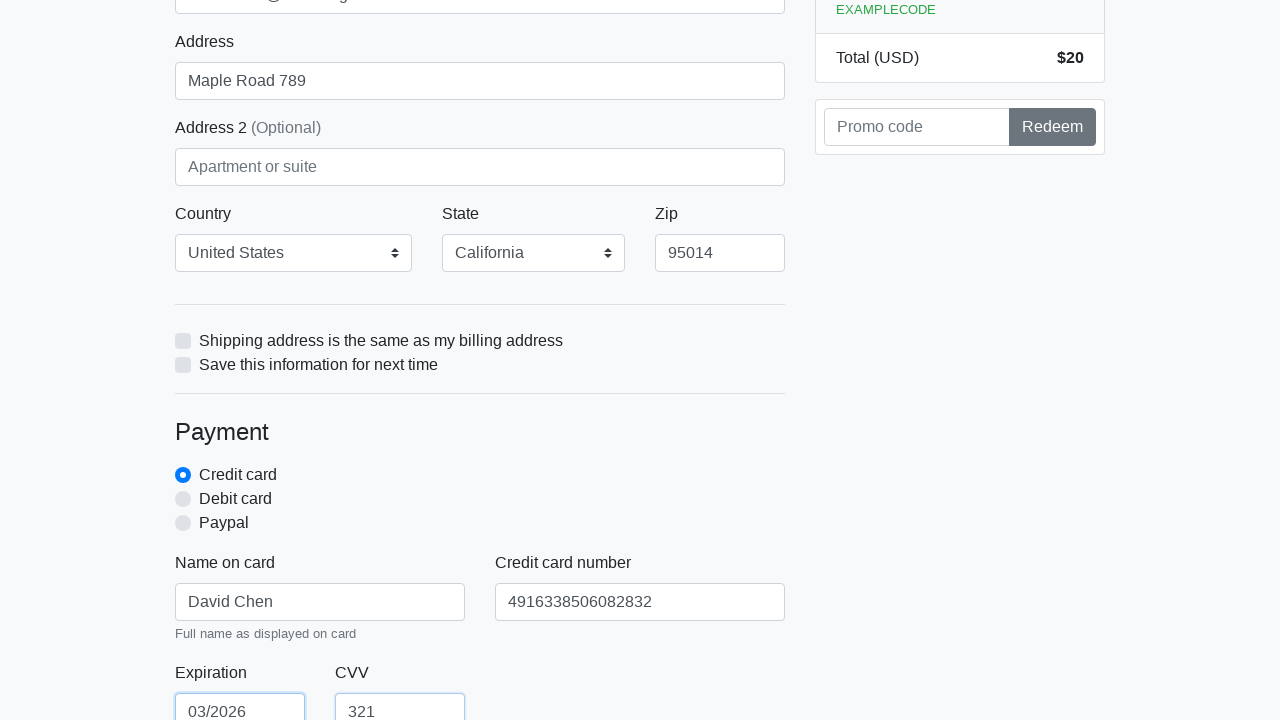

Clicked form submit button to complete purchase at (480, 500) on xpath=/html/body/div/div[2]/div[2]/form/button
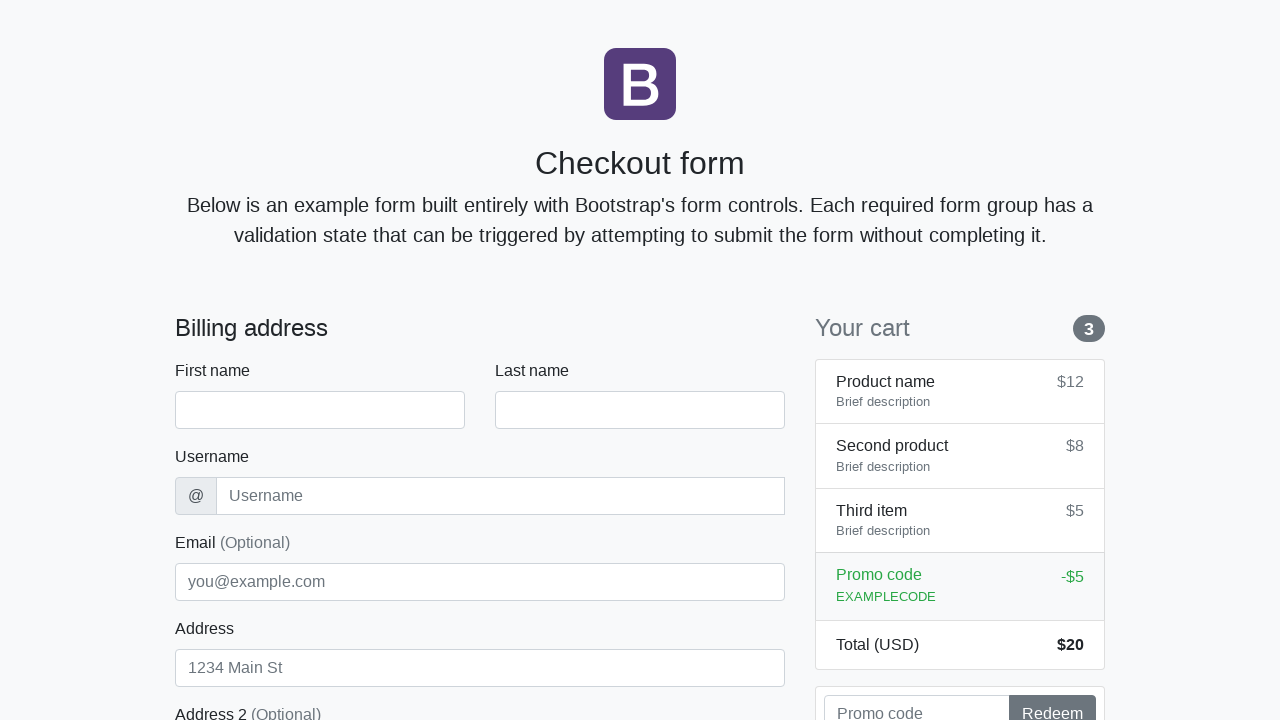

Navigated back to checkout page for next purchase iteration
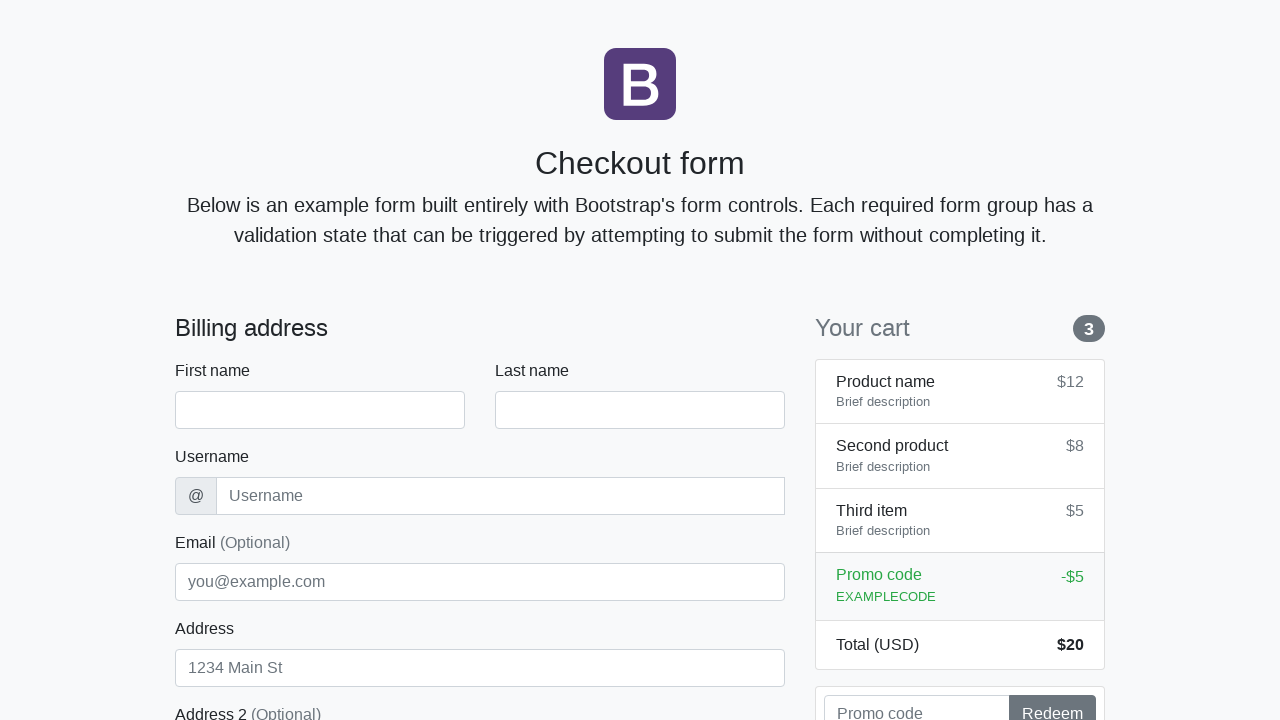

Waited for first name field to load
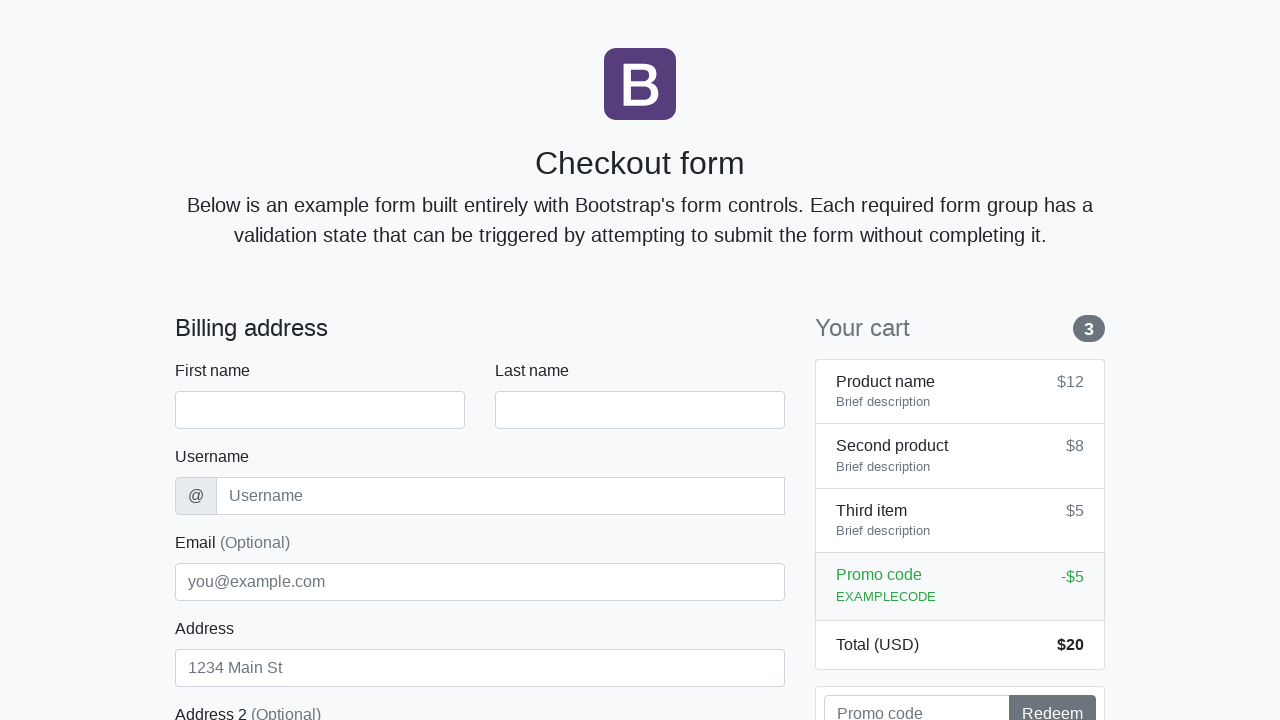

Filled first name field with 'David' on #firstName
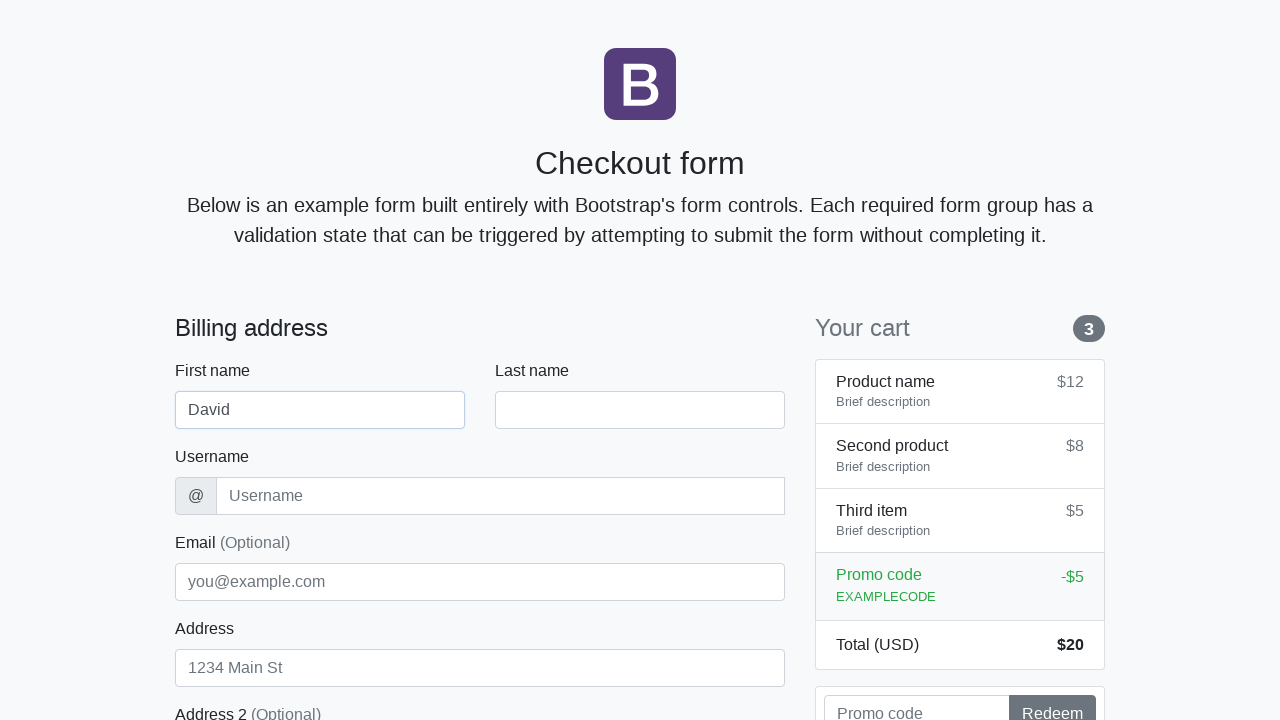

Filled last name field with 'Chen' on #lastName
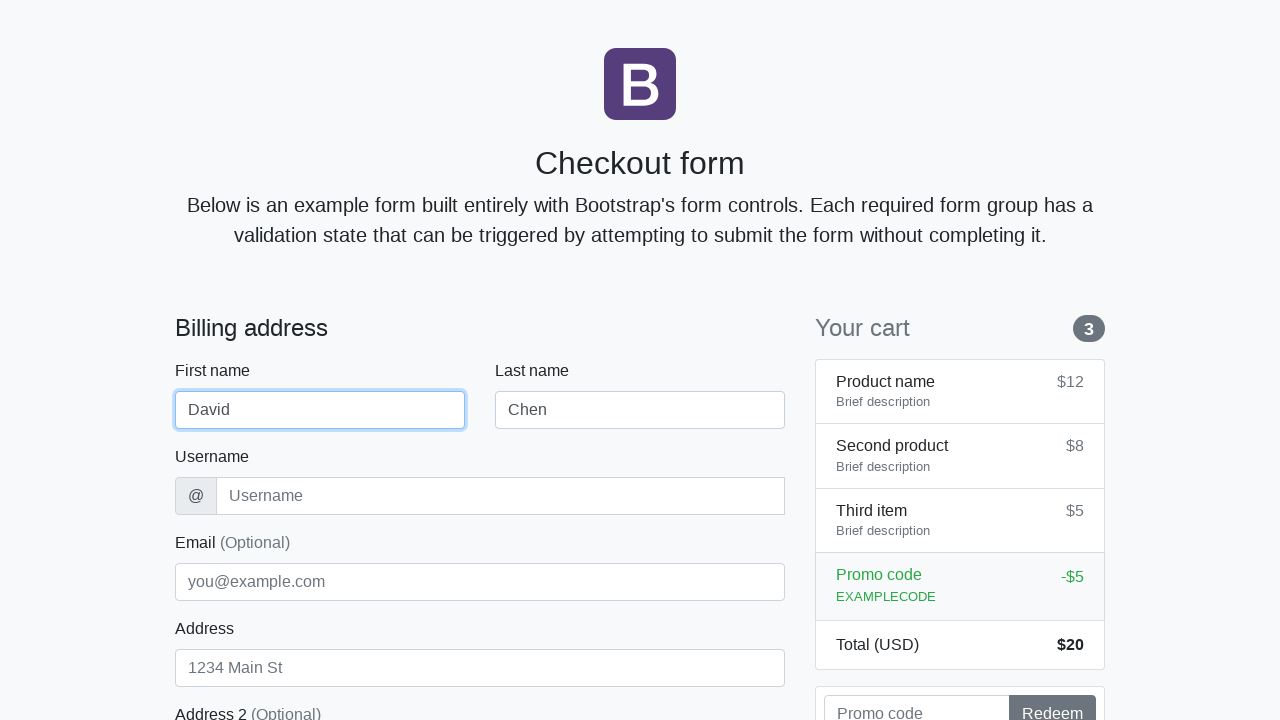

Filled username field with 'dchen2024' on #username
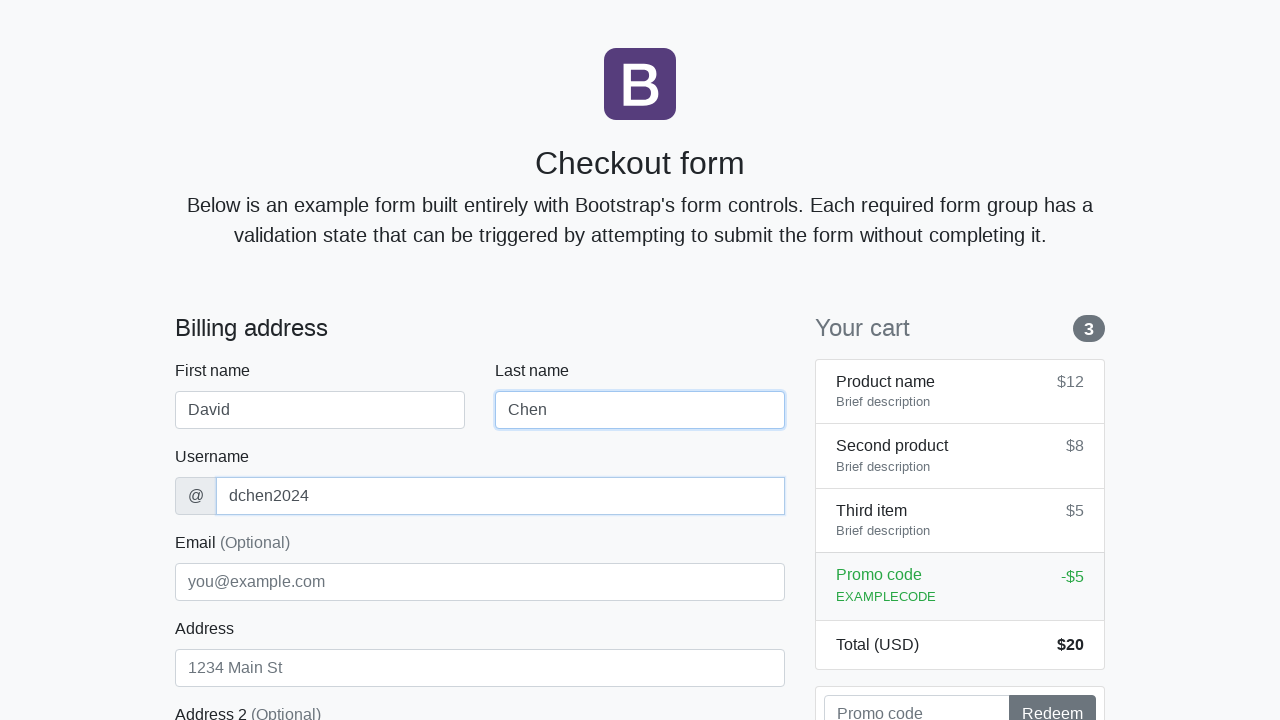

Filled address field with 'Maple Road 789' on #address
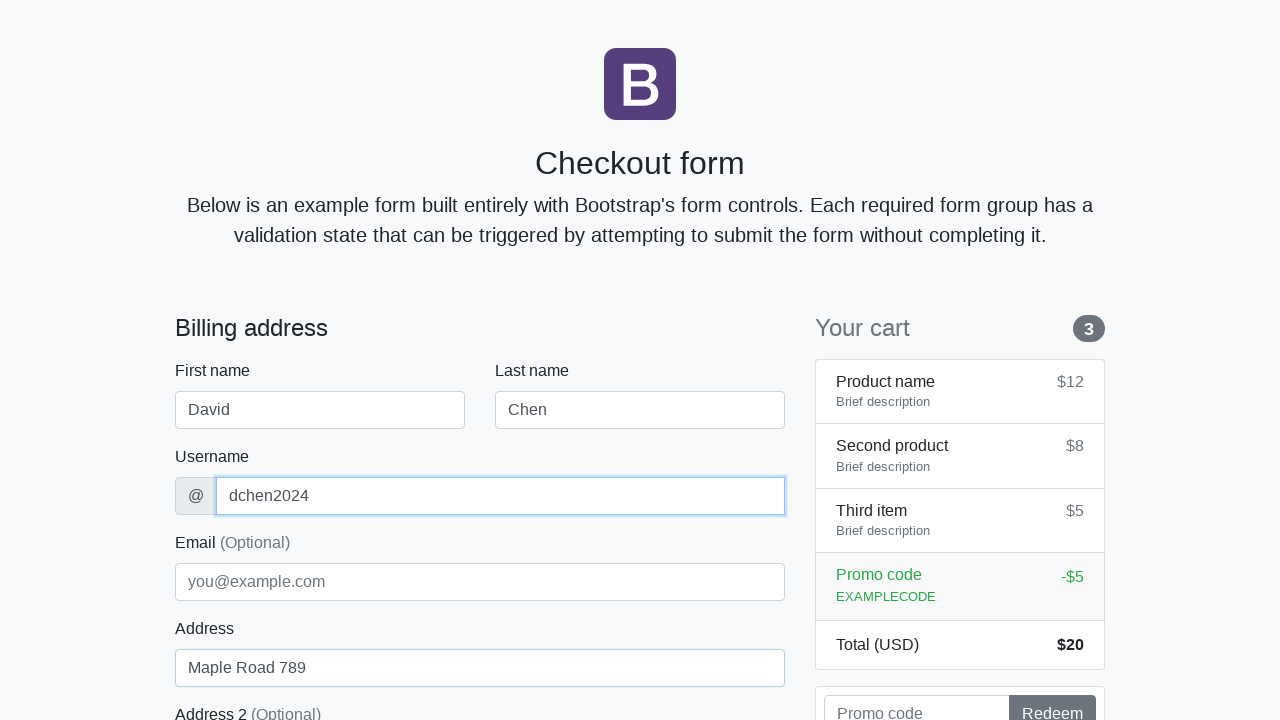

Filled email field with 'david.chen@email.org' on #email
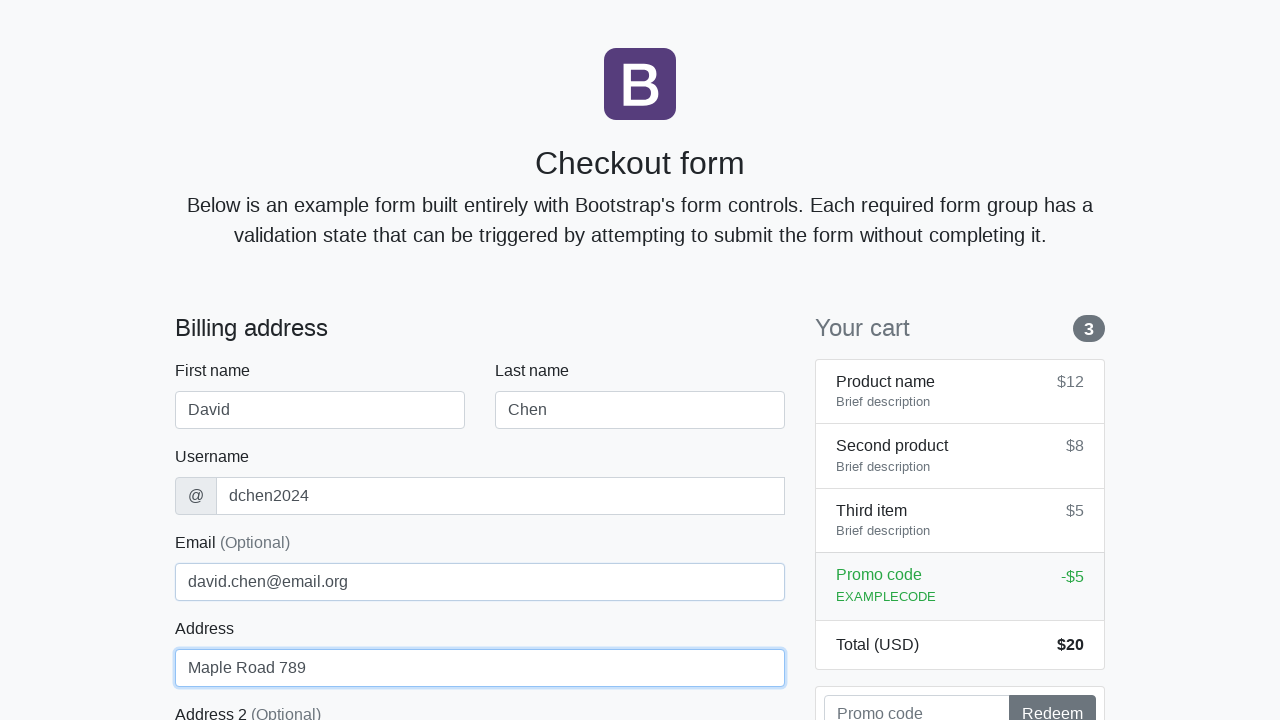

Selected 'United States' from country dropdown on #country
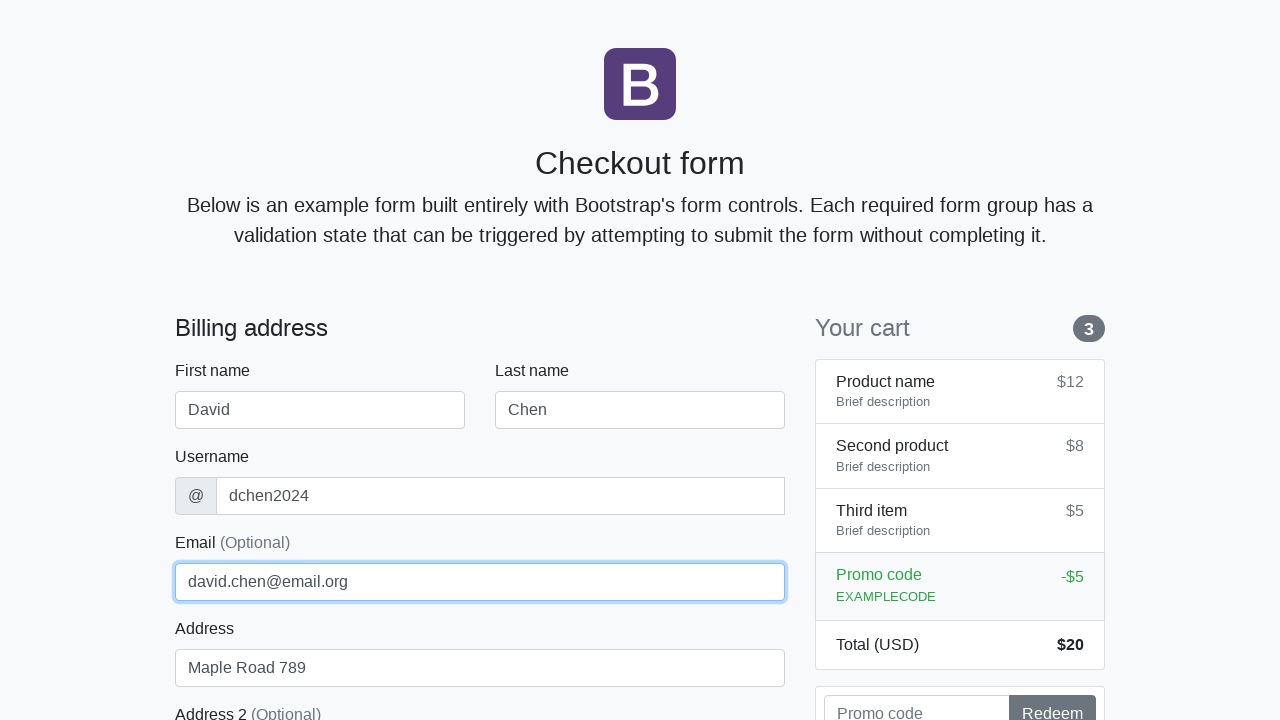

Selected 'California' from state dropdown on #state
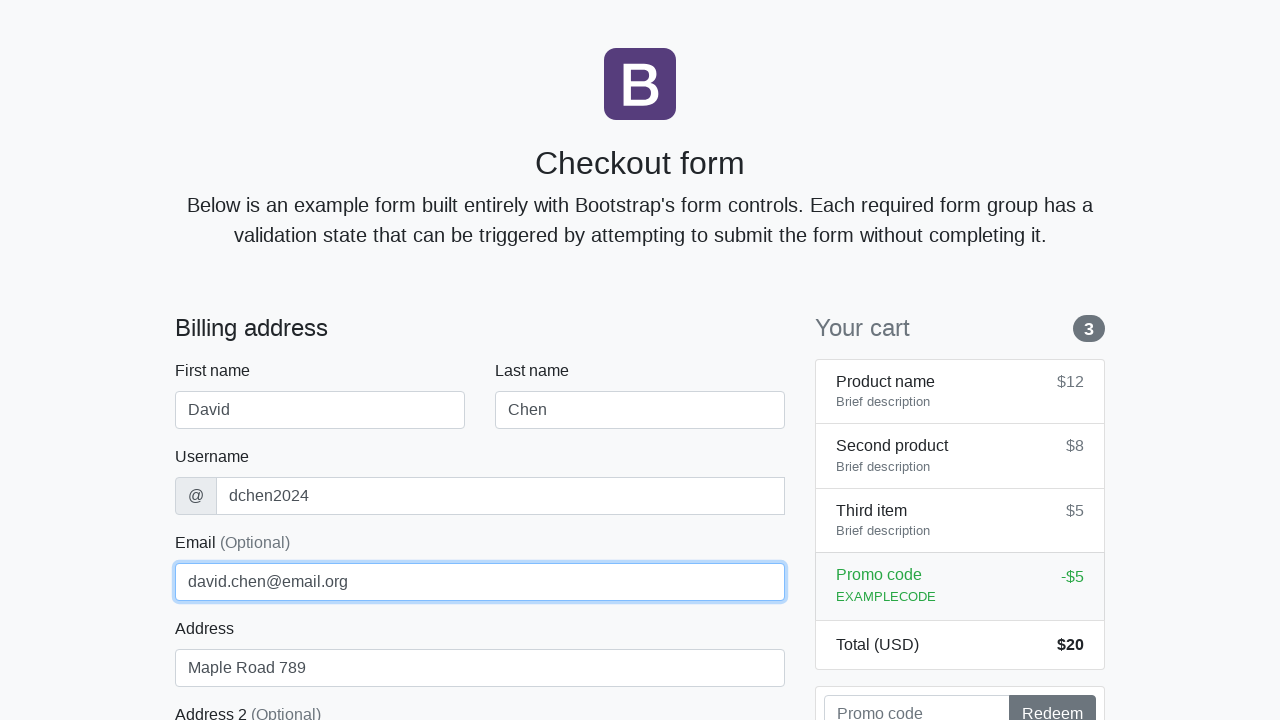

Filled zip code field with '95014' on #zip
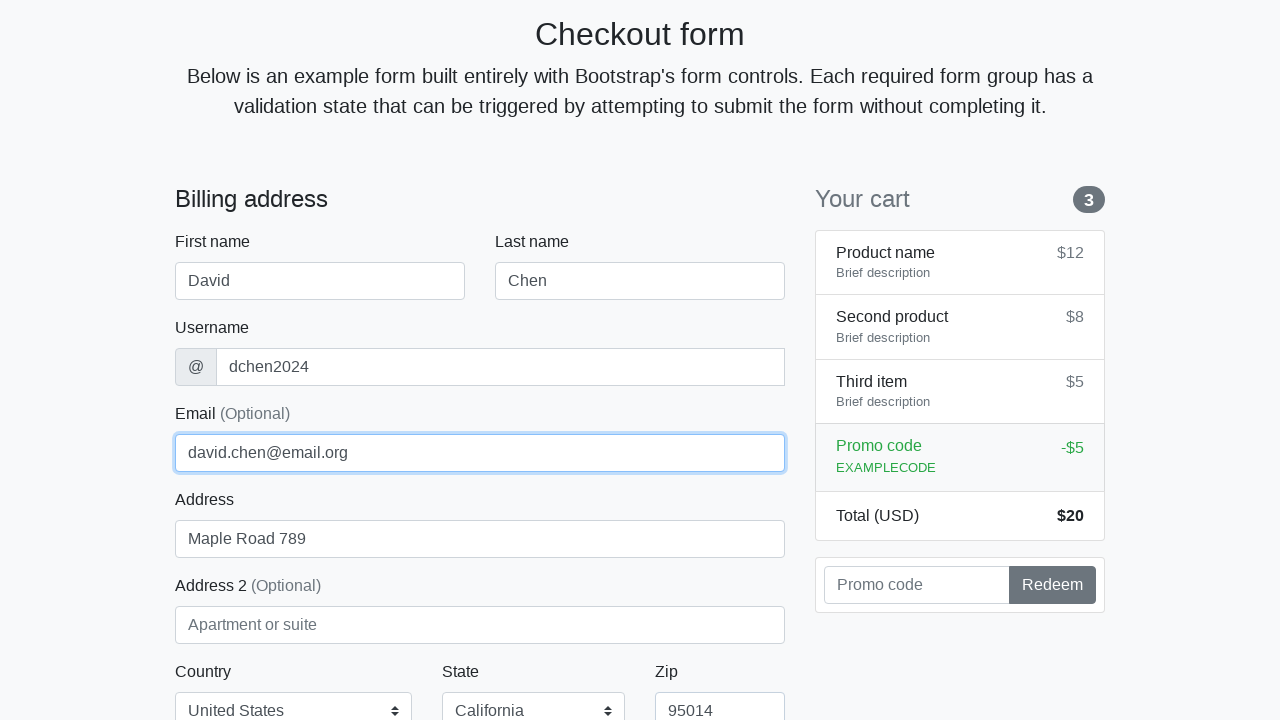

Filled credit card name field with 'David Chen' on #cc-name
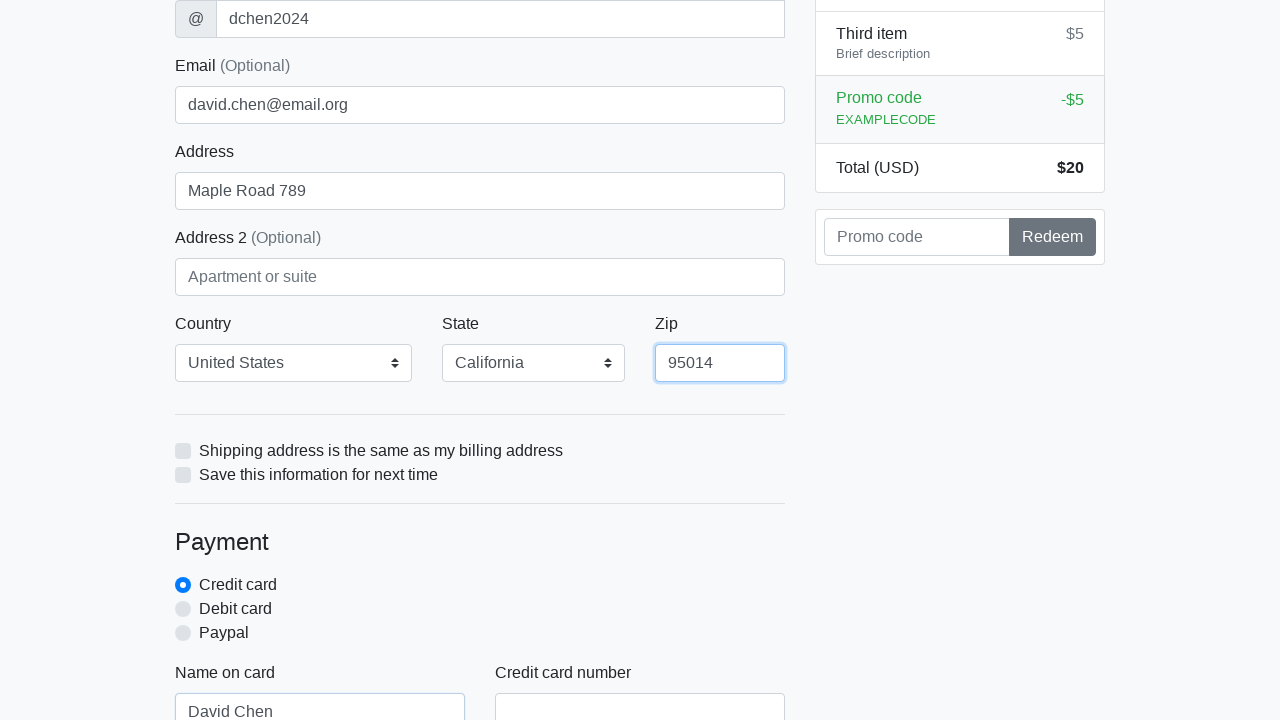

Filled credit card number field with '4916338506082832' on #cc-number
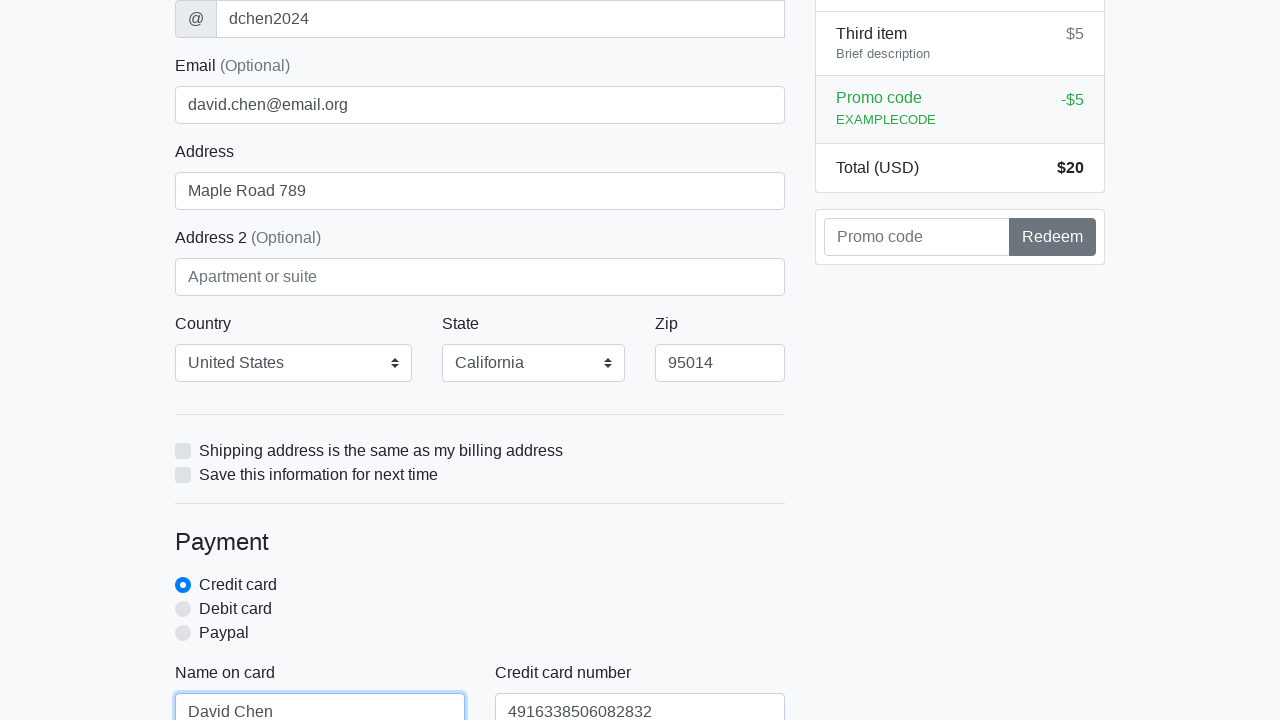

Filled credit card expiration field with '03/2026' on #cc-expiration
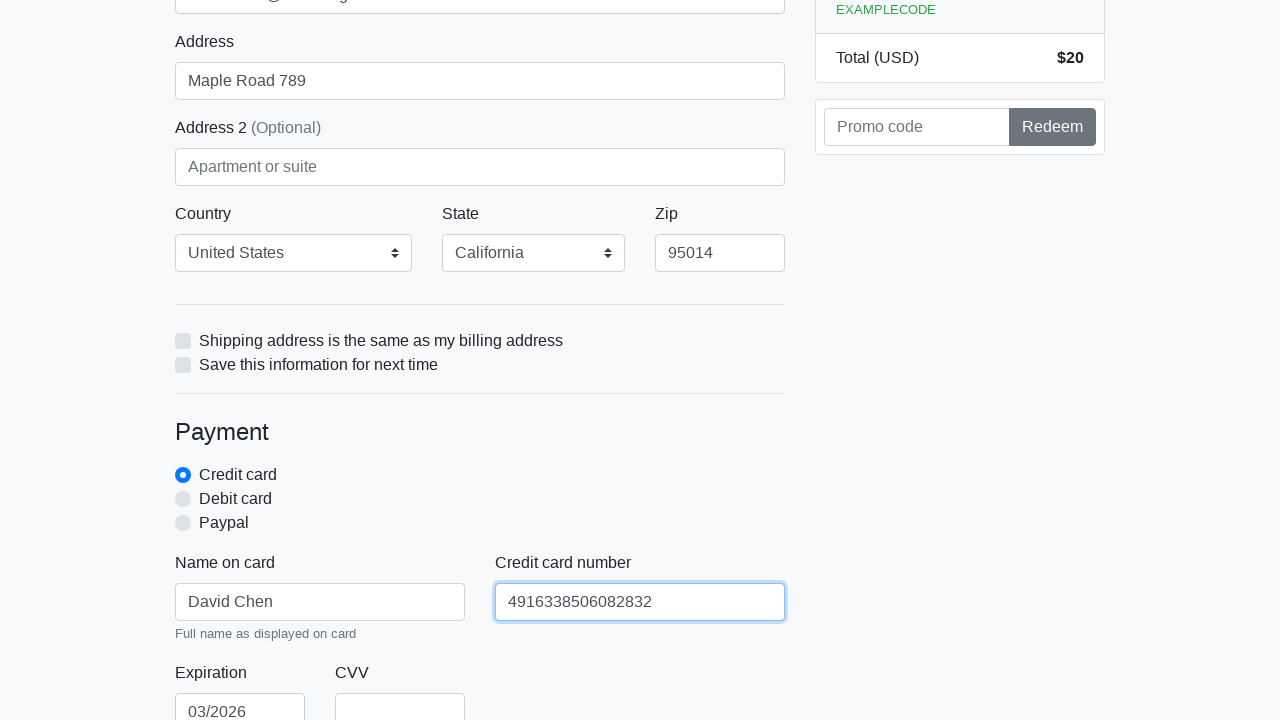

Filled credit card CVV field with '321' on #cc-cvv
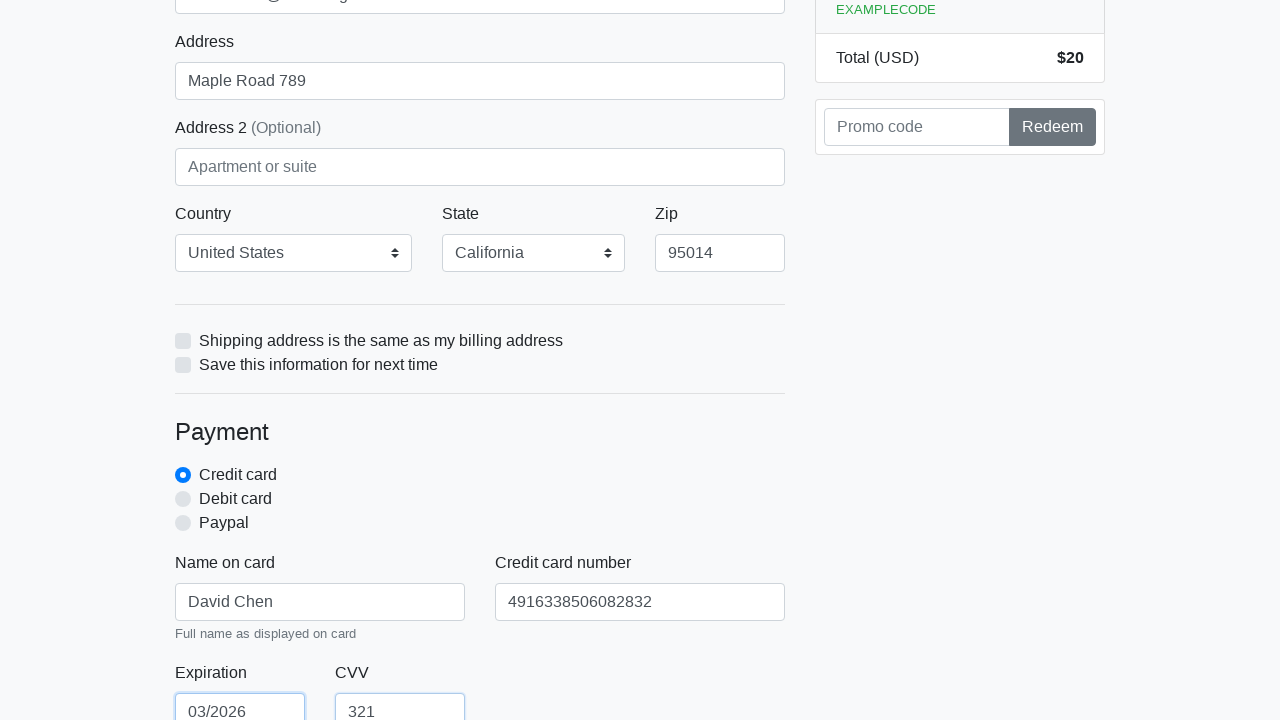

Clicked form submit button to complete purchase at (480, 500) on xpath=/html/body/div/div[2]/div[2]/form/button
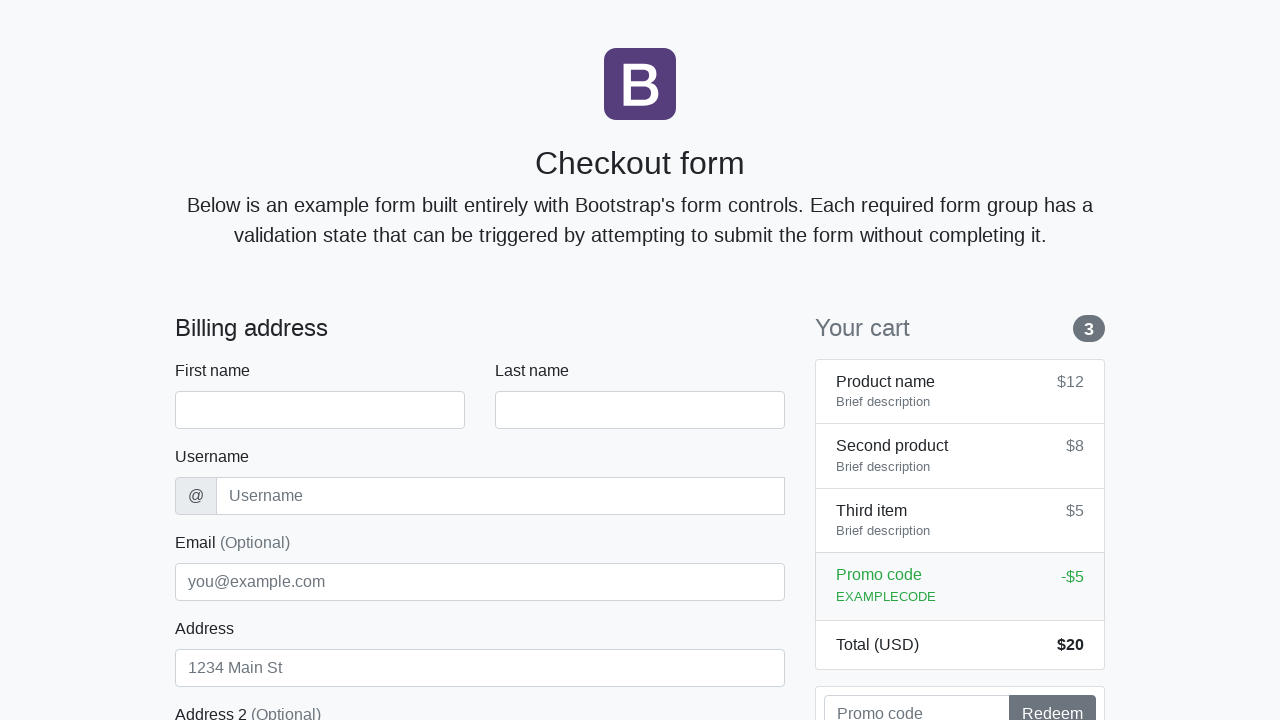

Navigated back to checkout page for next purchase iteration
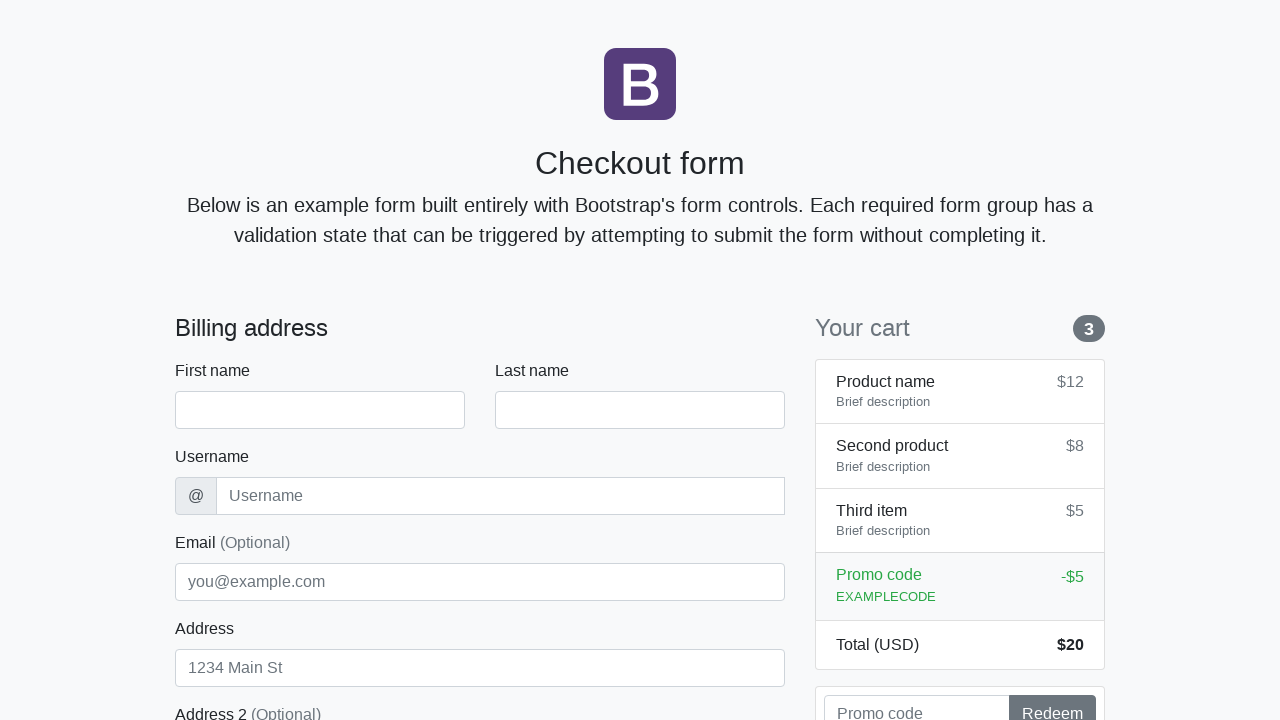

Waited for first name field to load
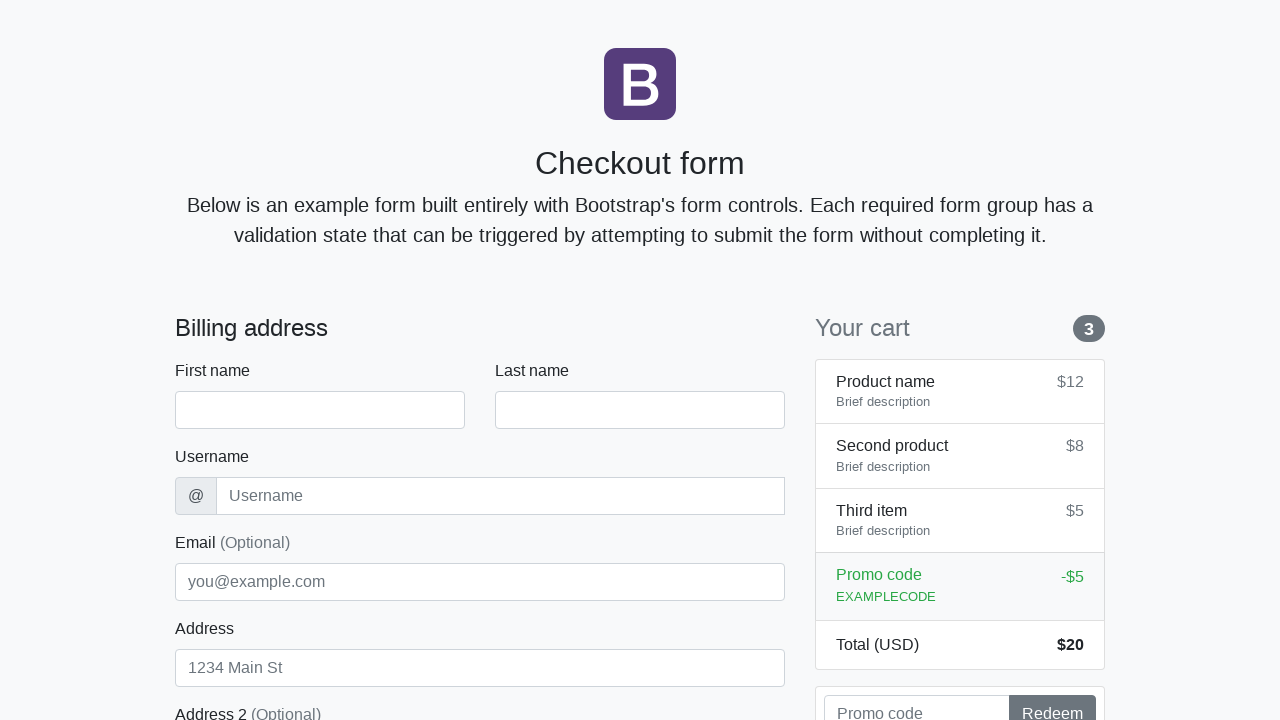

Filled first name field with 'David' on #firstName
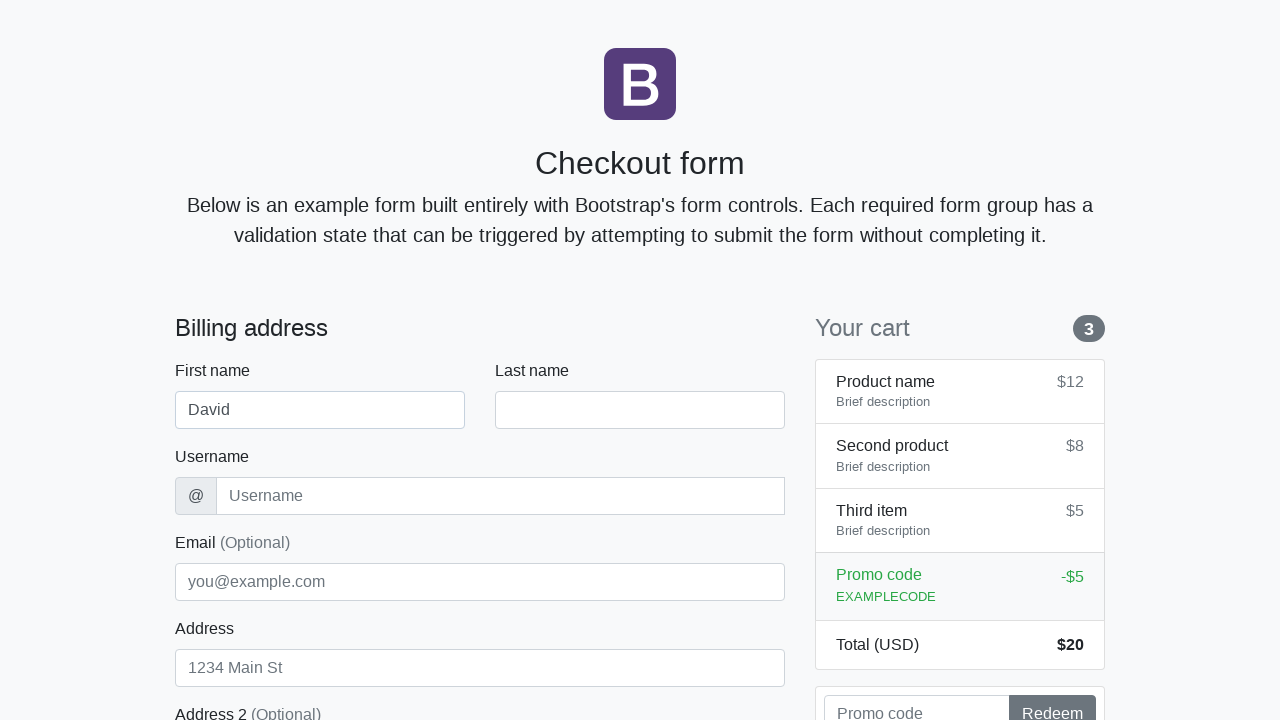

Filled last name field with 'Chen' on #lastName
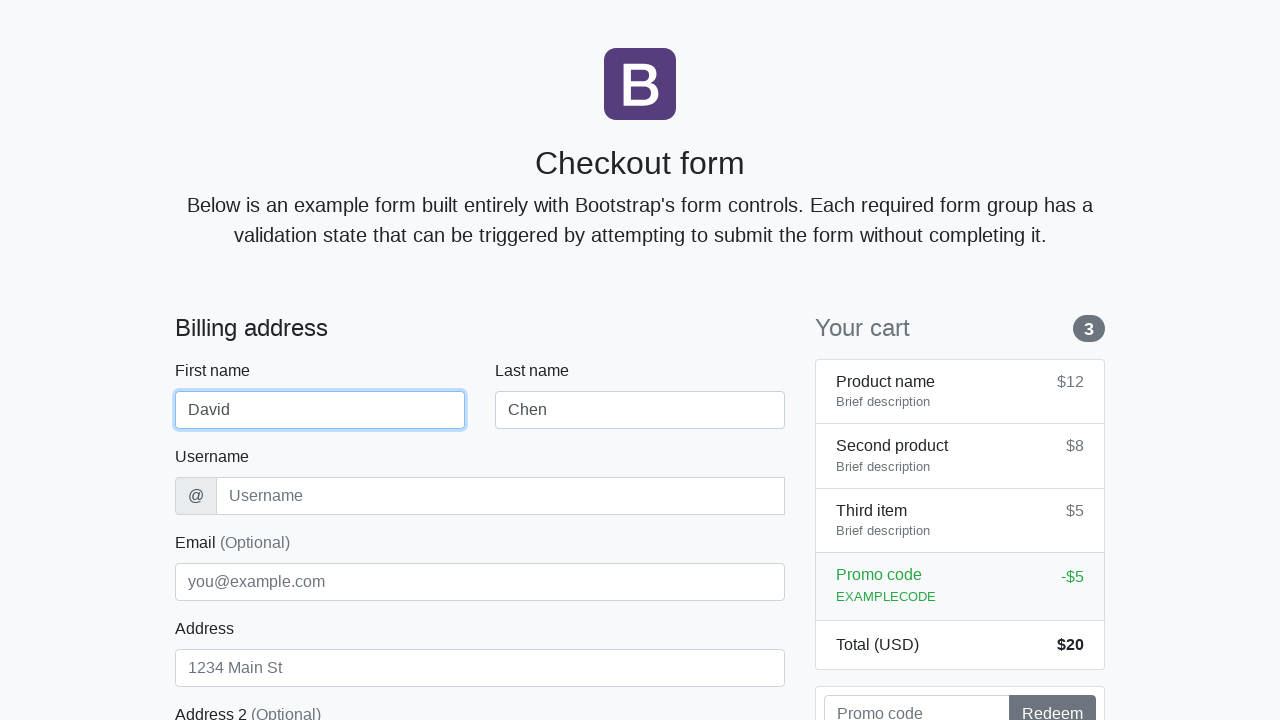

Filled username field with 'dchen2024' on #username
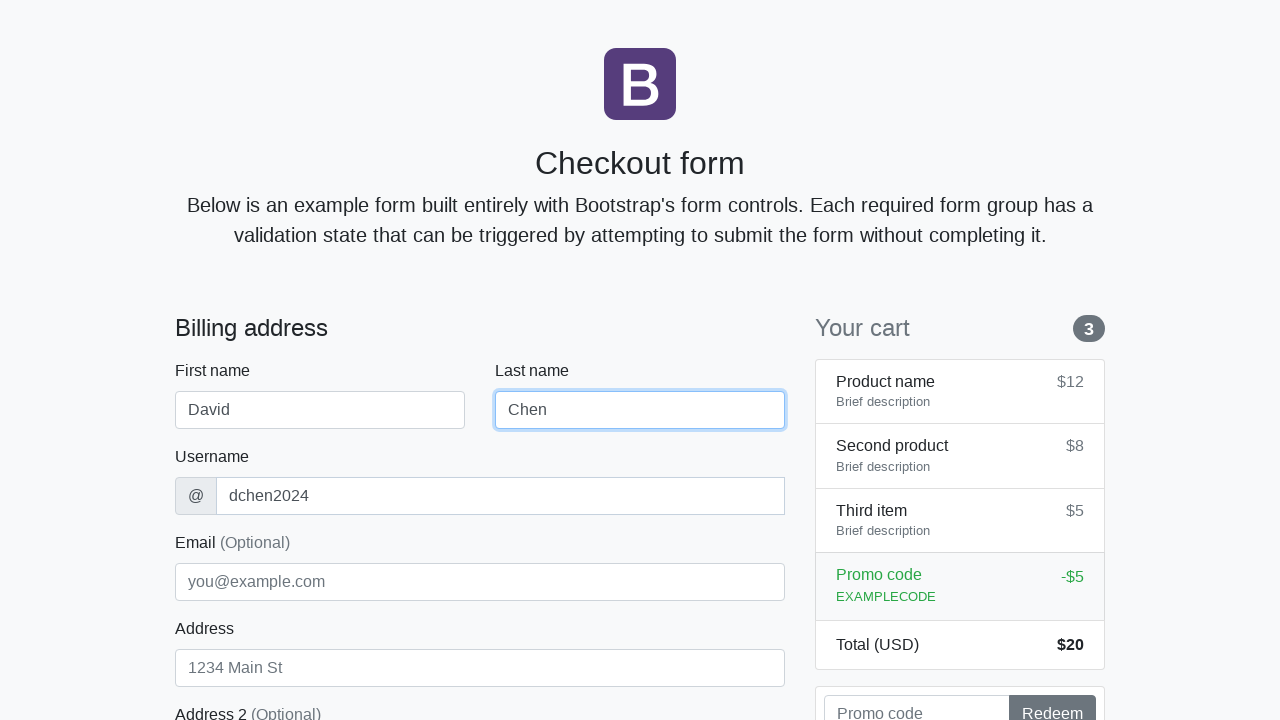

Filled address field with 'Maple Road 789' on #address
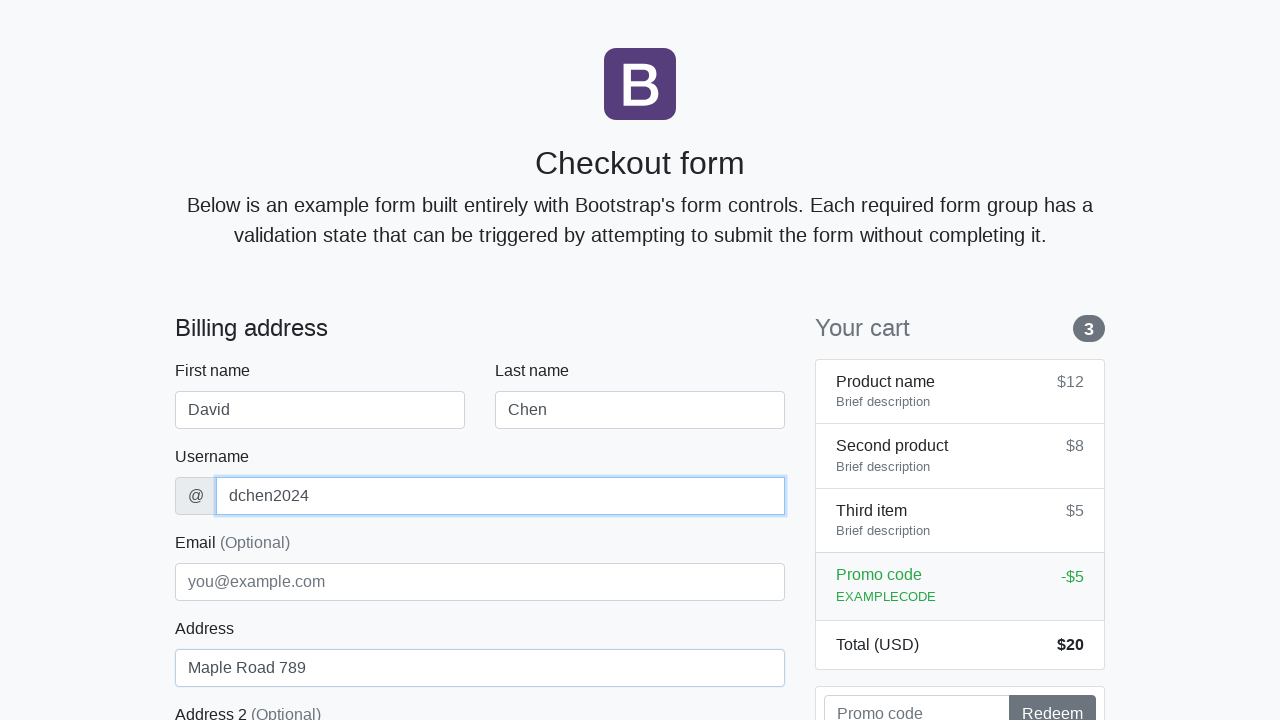

Filled email field with 'david.chen@email.org' on #email
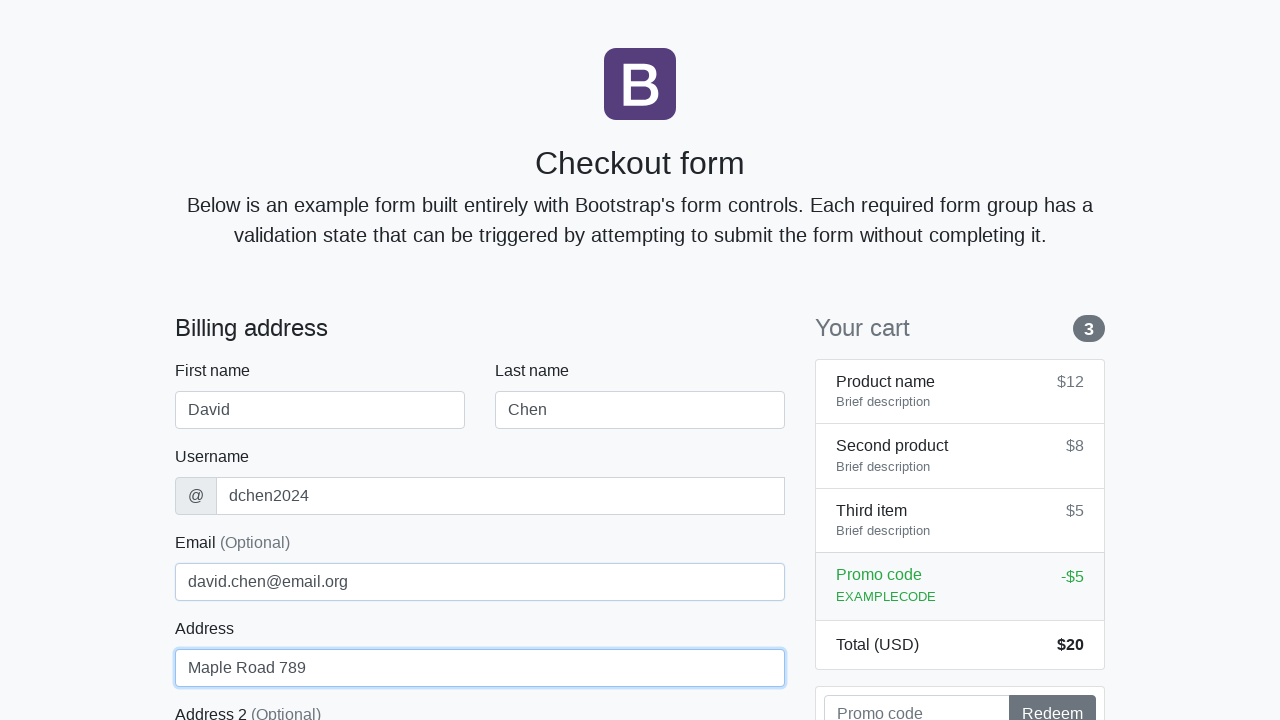

Selected 'United States' from country dropdown on #country
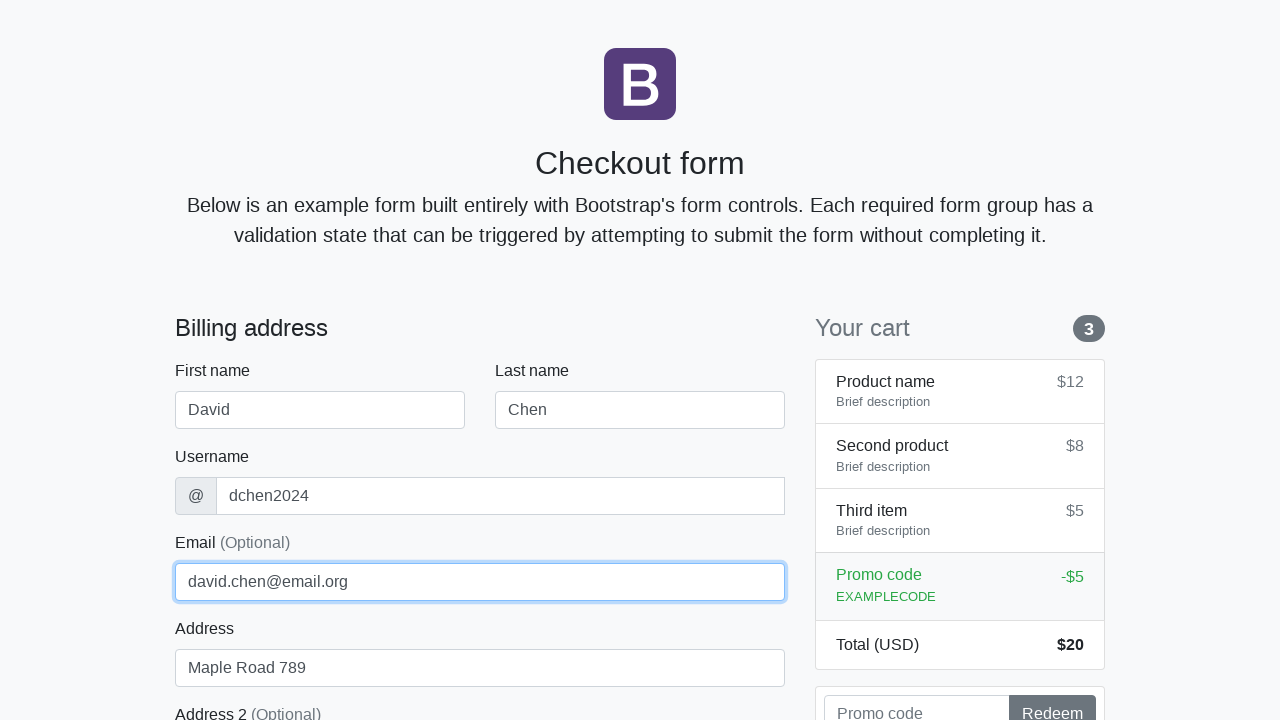

Selected 'California' from state dropdown on #state
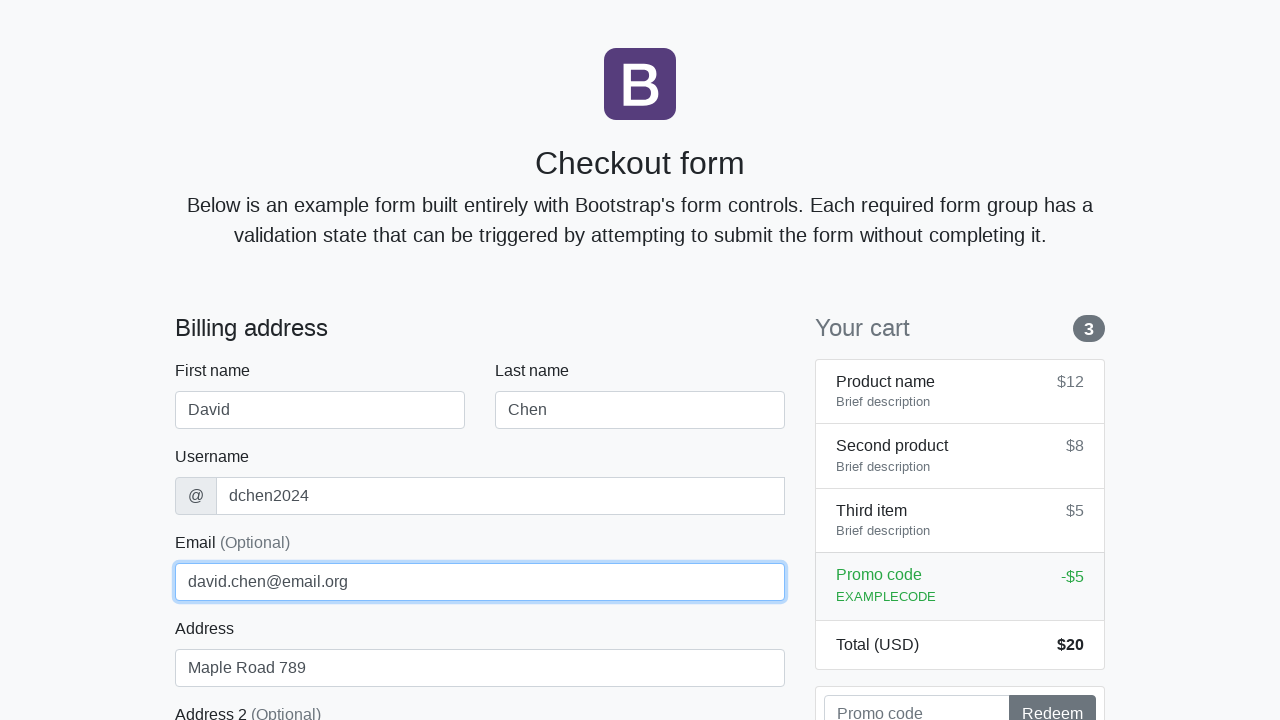

Filled zip code field with '95014' on #zip
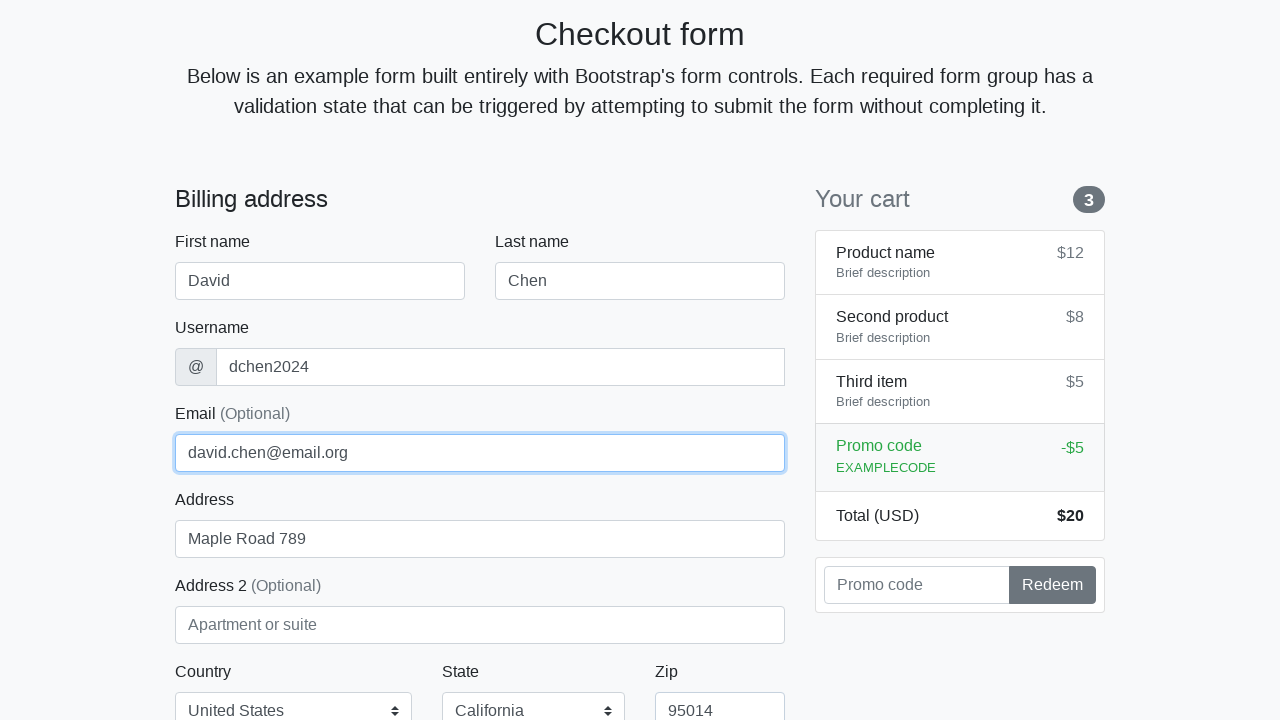

Filled credit card name field with 'David Chen' on #cc-name
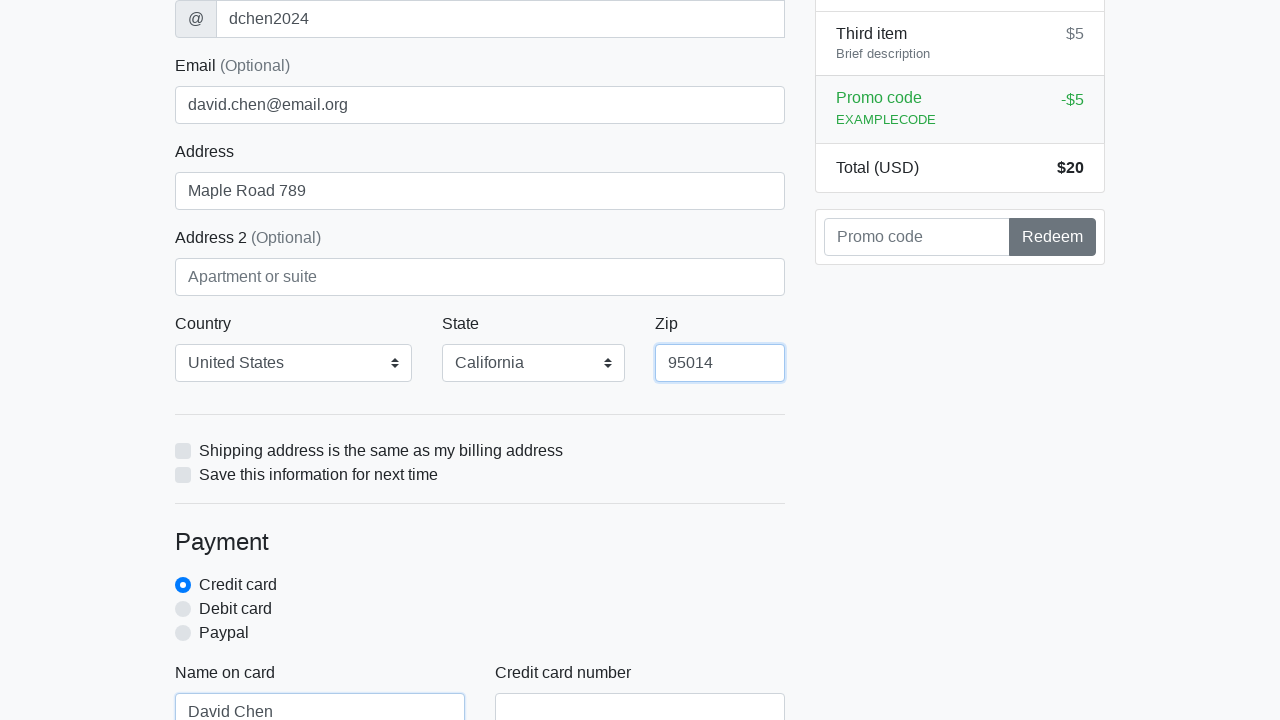

Filled credit card number field with '4916338506082832' on #cc-number
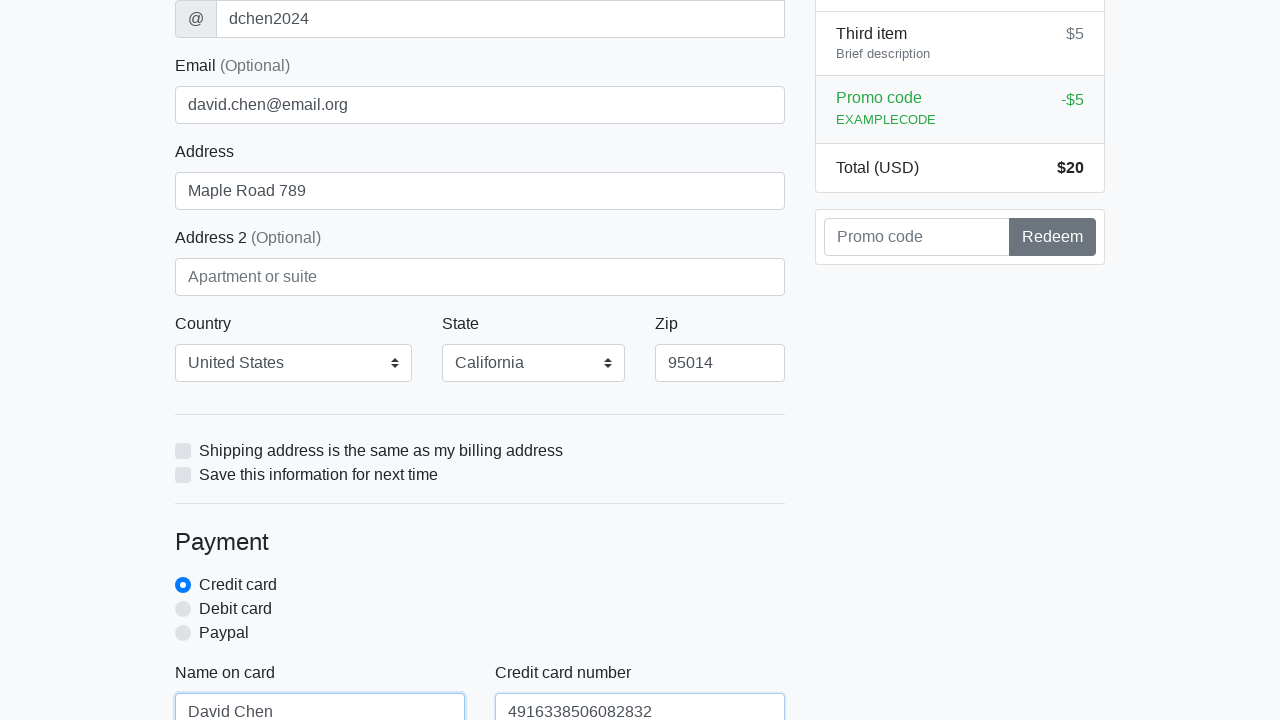

Filled credit card expiration field with '03/2026' on #cc-expiration
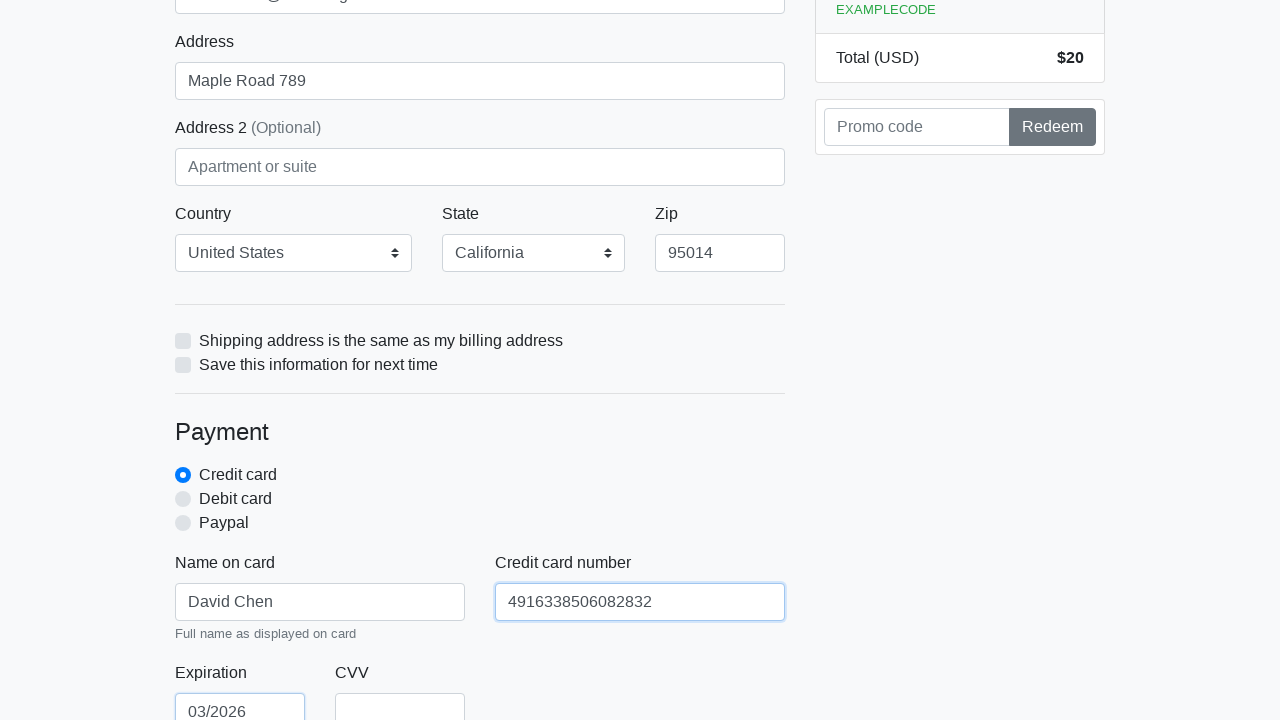

Filled credit card CVV field with '321' on #cc-cvv
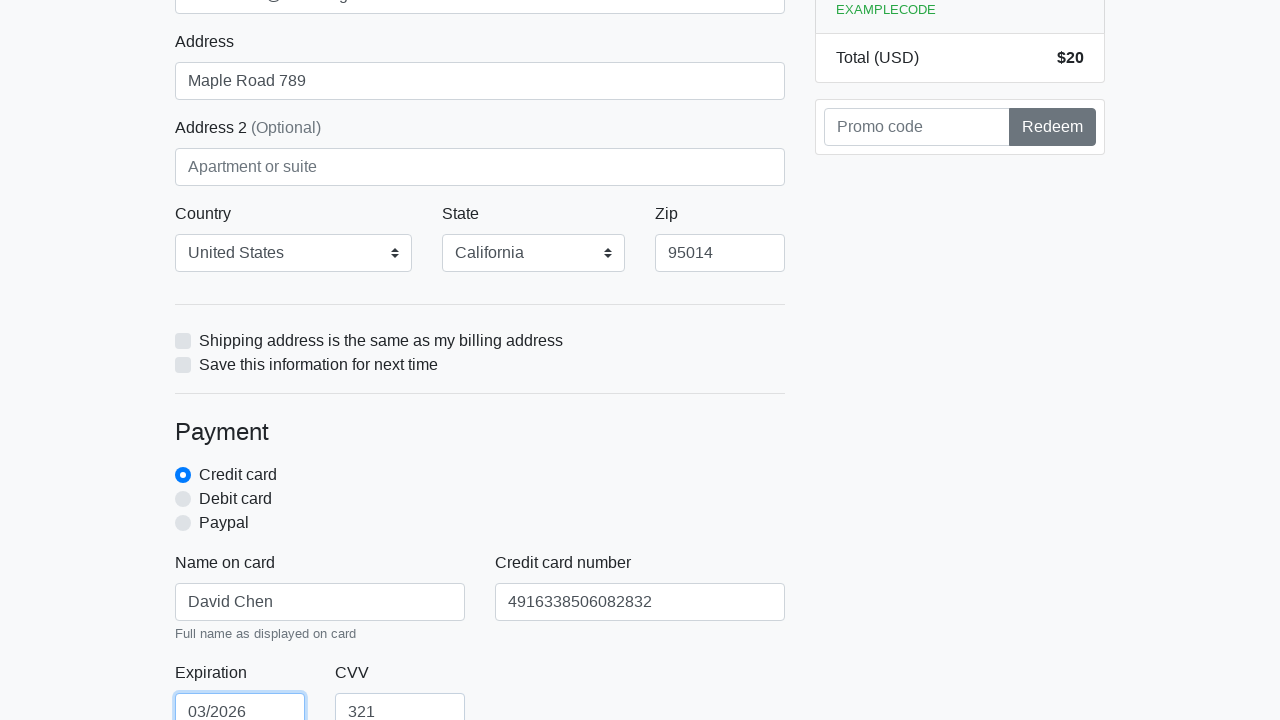

Clicked form submit button to complete purchase at (480, 500) on xpath=/html/body/div/div[2]/div[2]/form/button
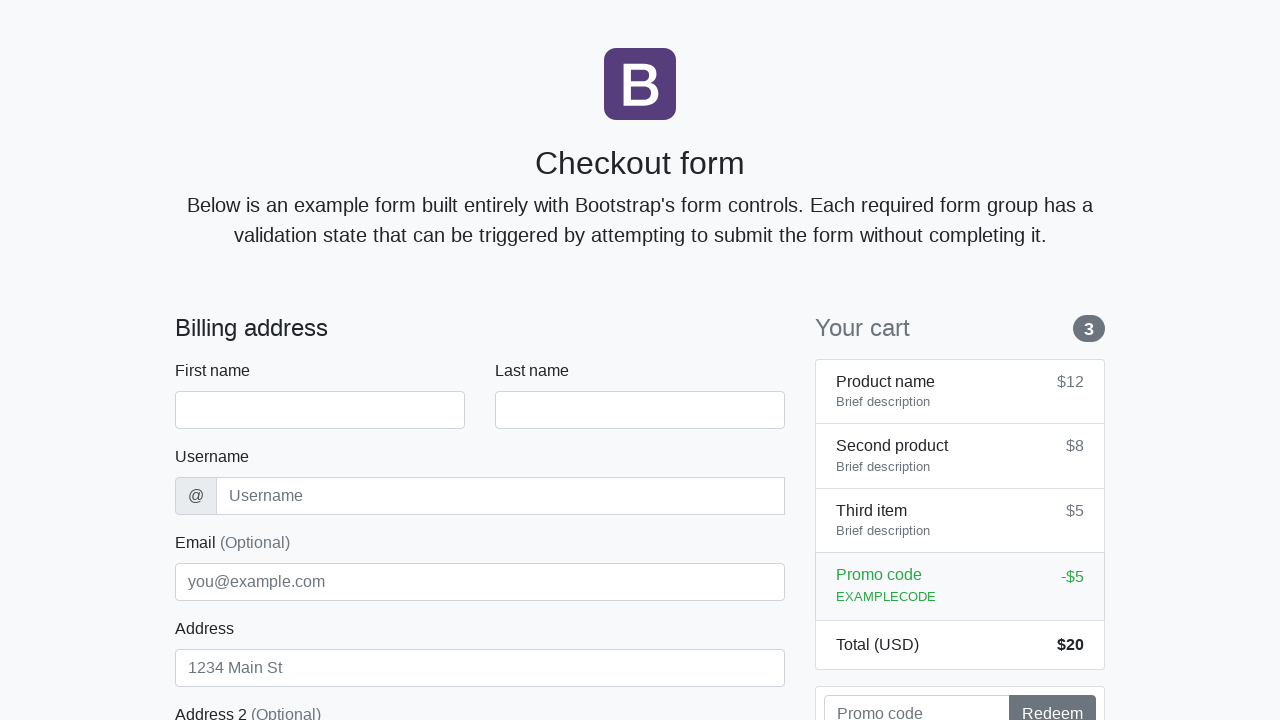

Navigated back to checkout page for next purchase iteration
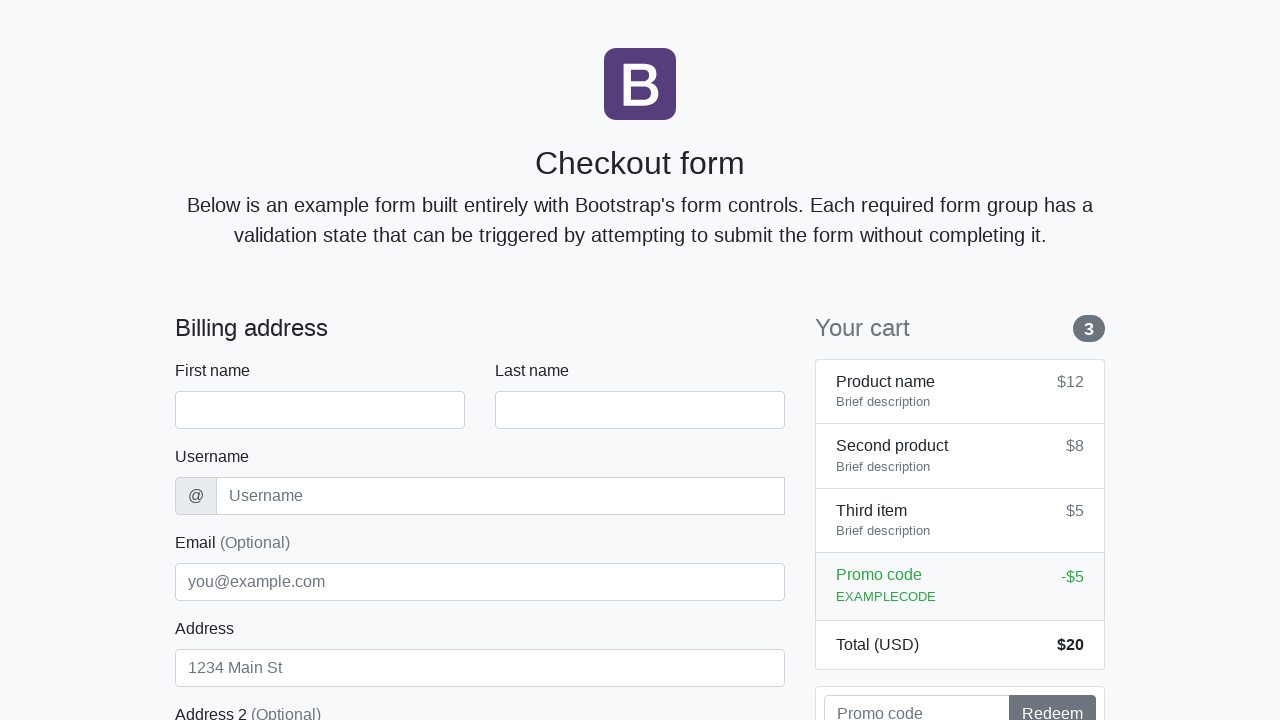

Waited for first name field to load
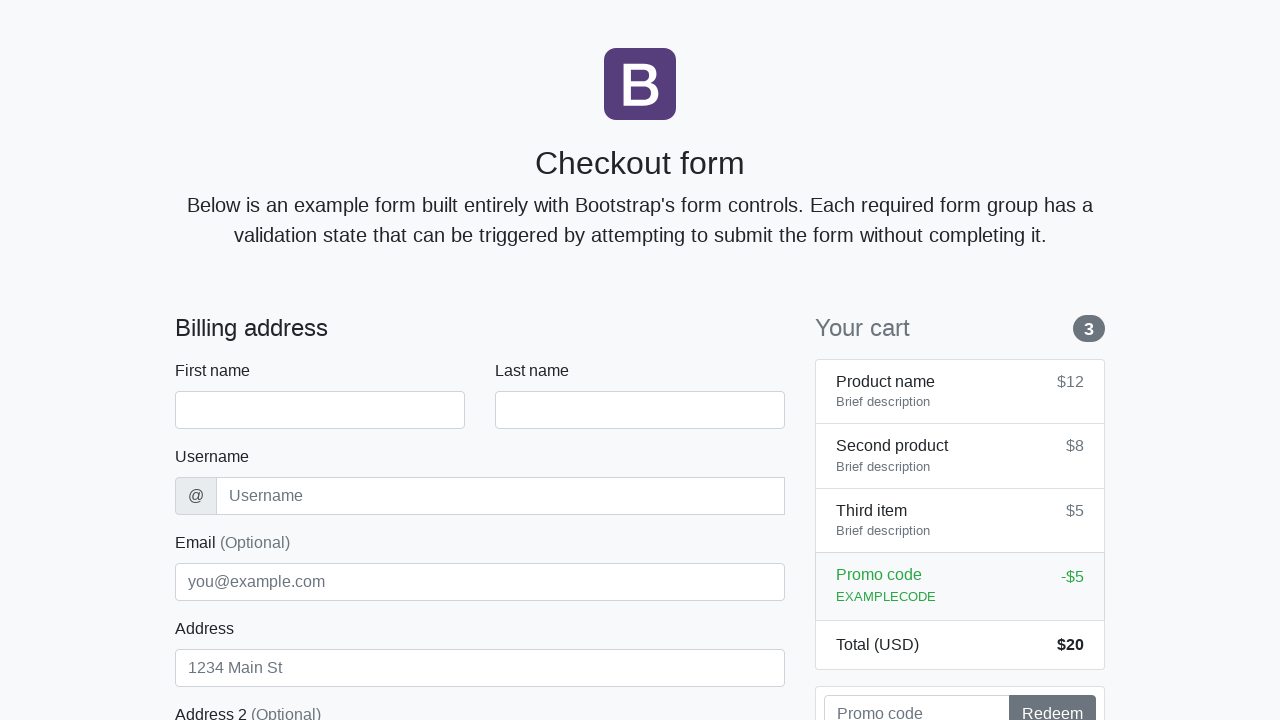

Filled first name field with 'David' on #firstName
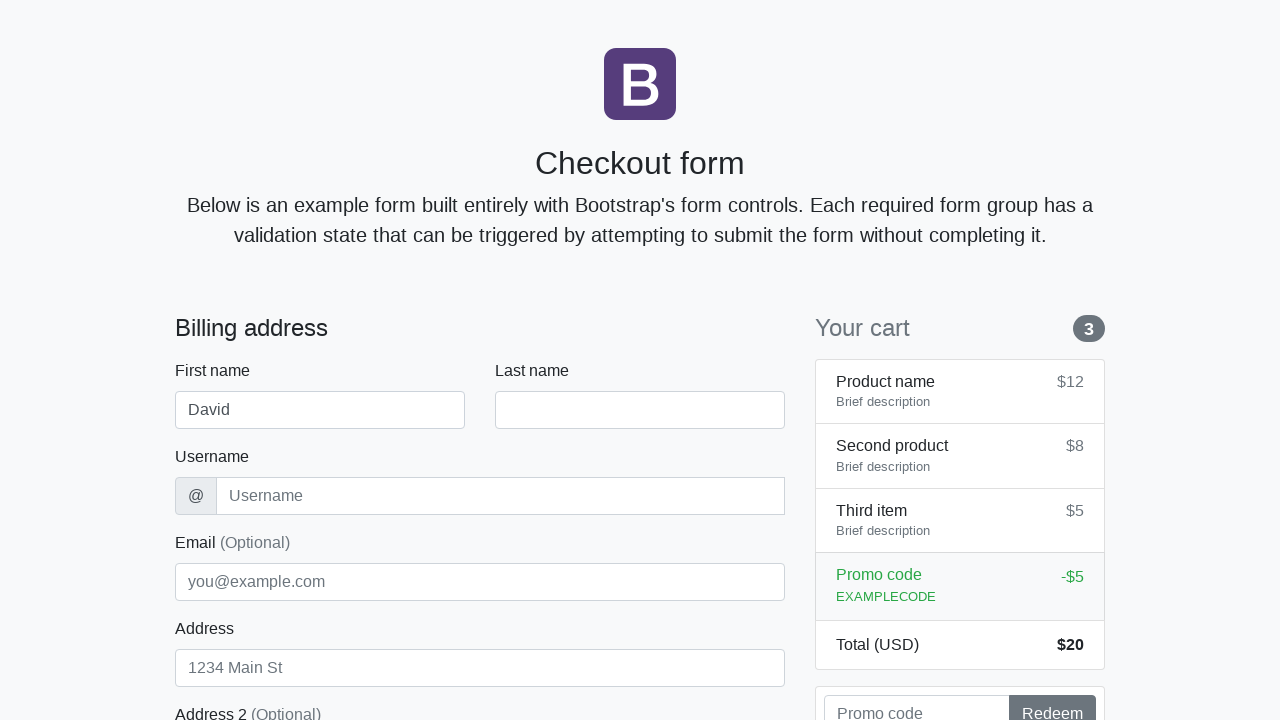

Filled last name field with 'Chen' on #lastName
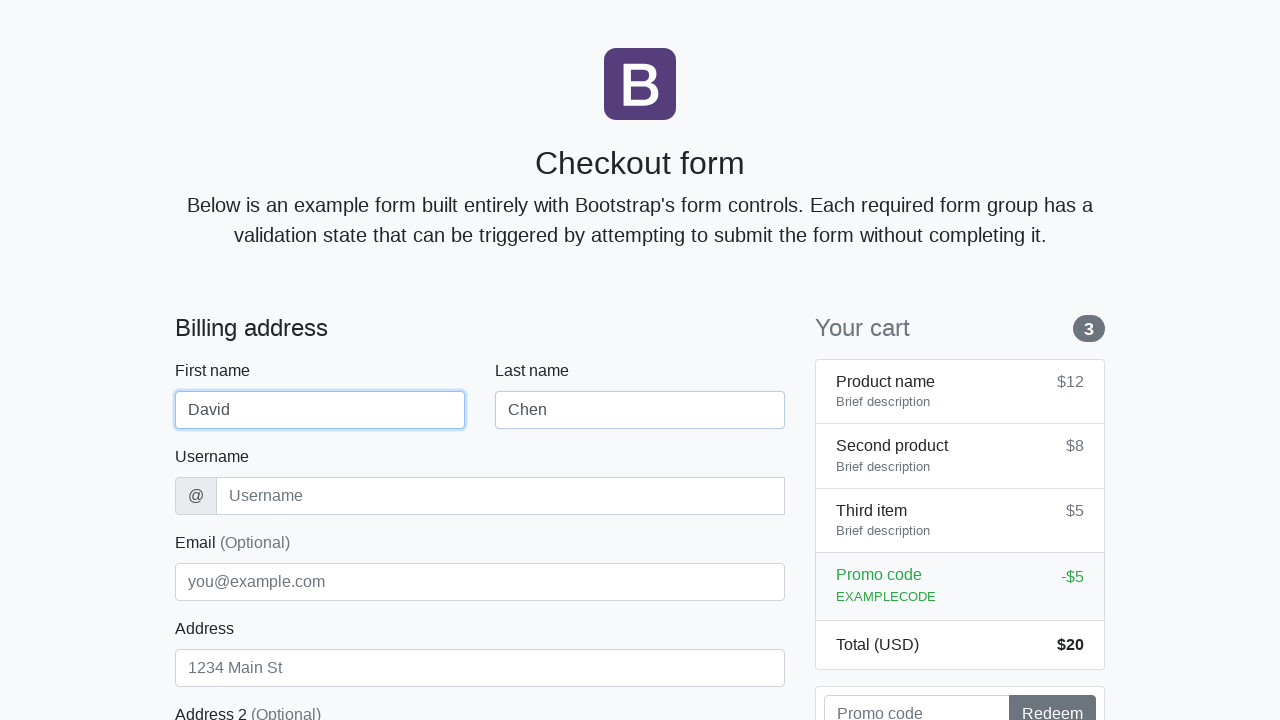

Filled username field with 'dchen2024' on #username
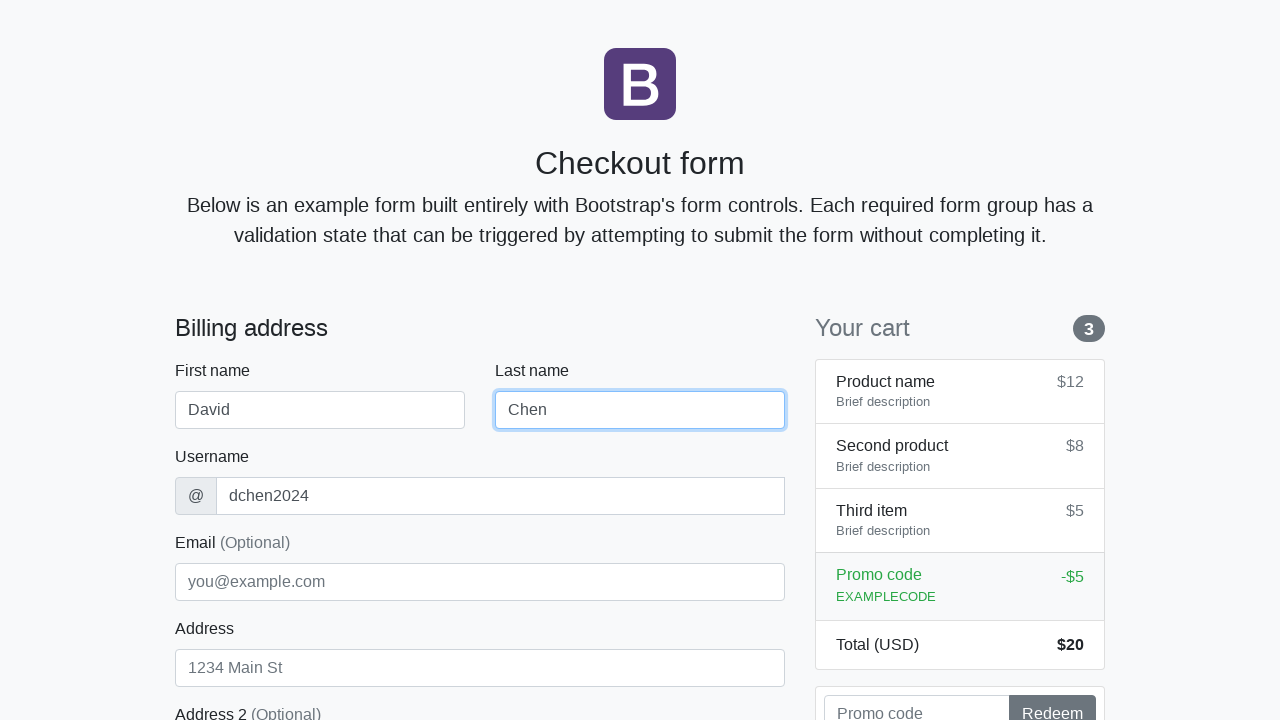

Filled address field with 'Maple Road 789' on #address
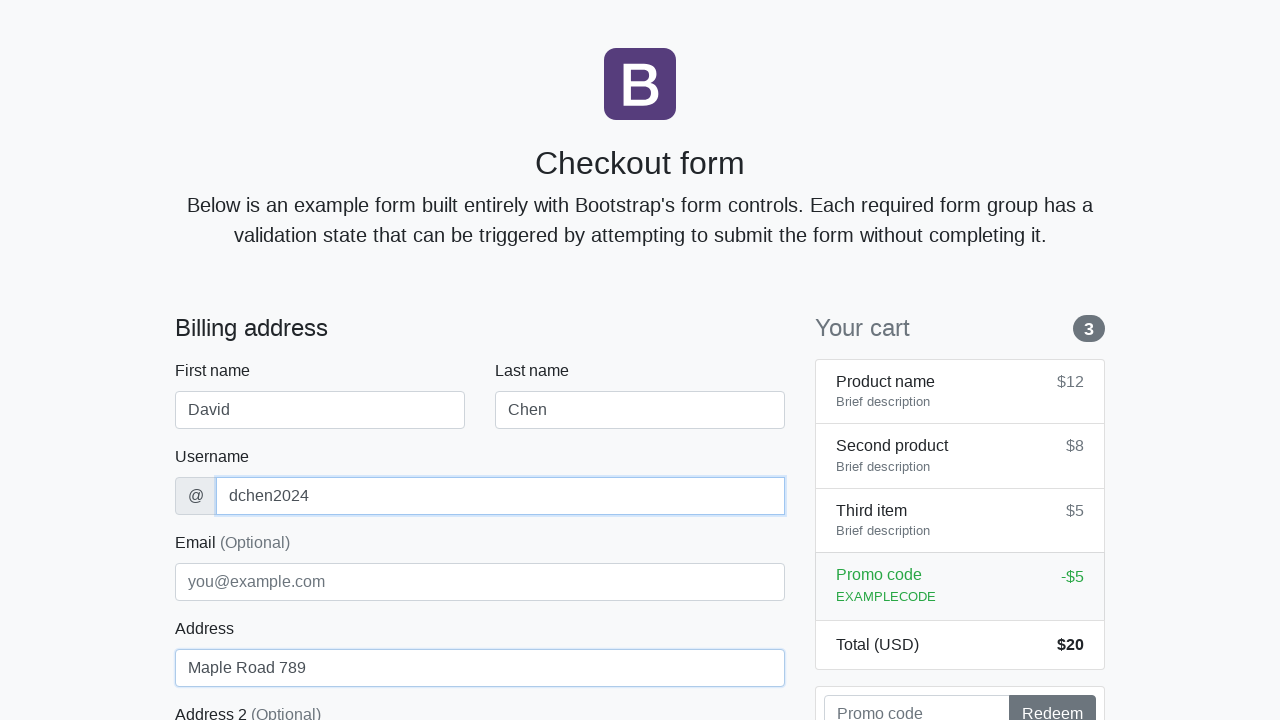

Filled email field with 'david.chen@email.org' on #email
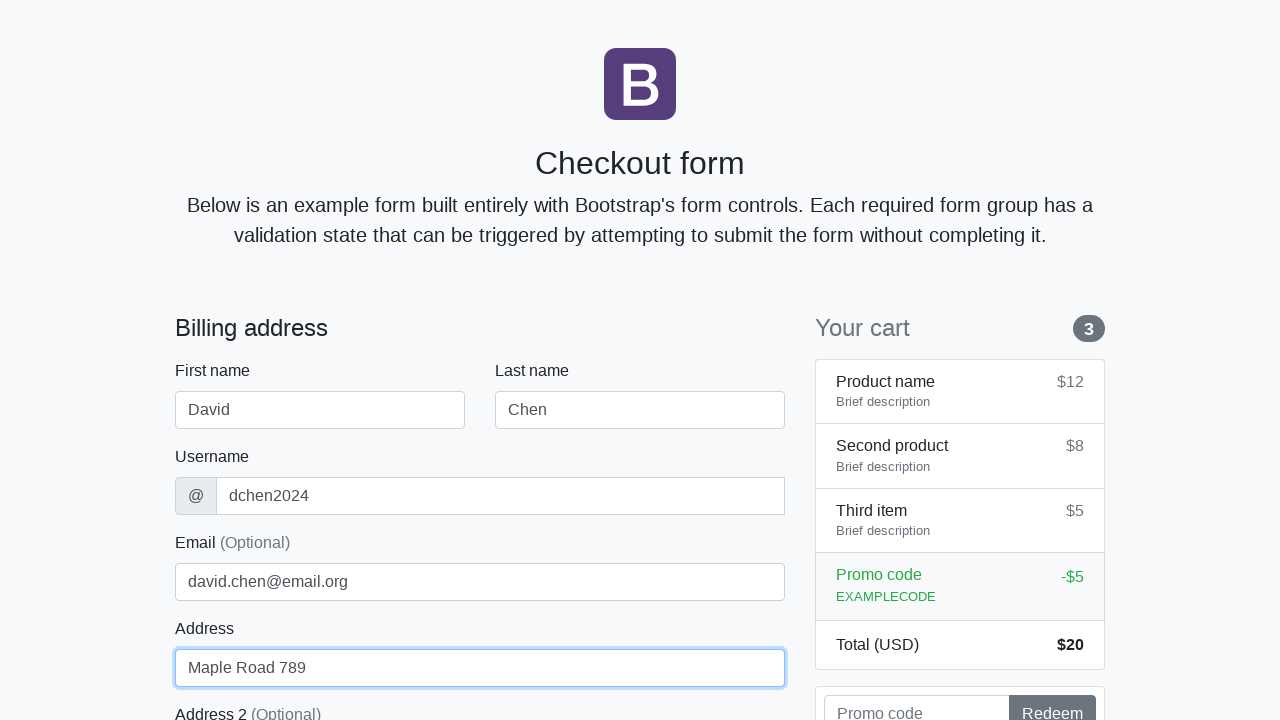

Selected 'United States' from country dropdown on #country
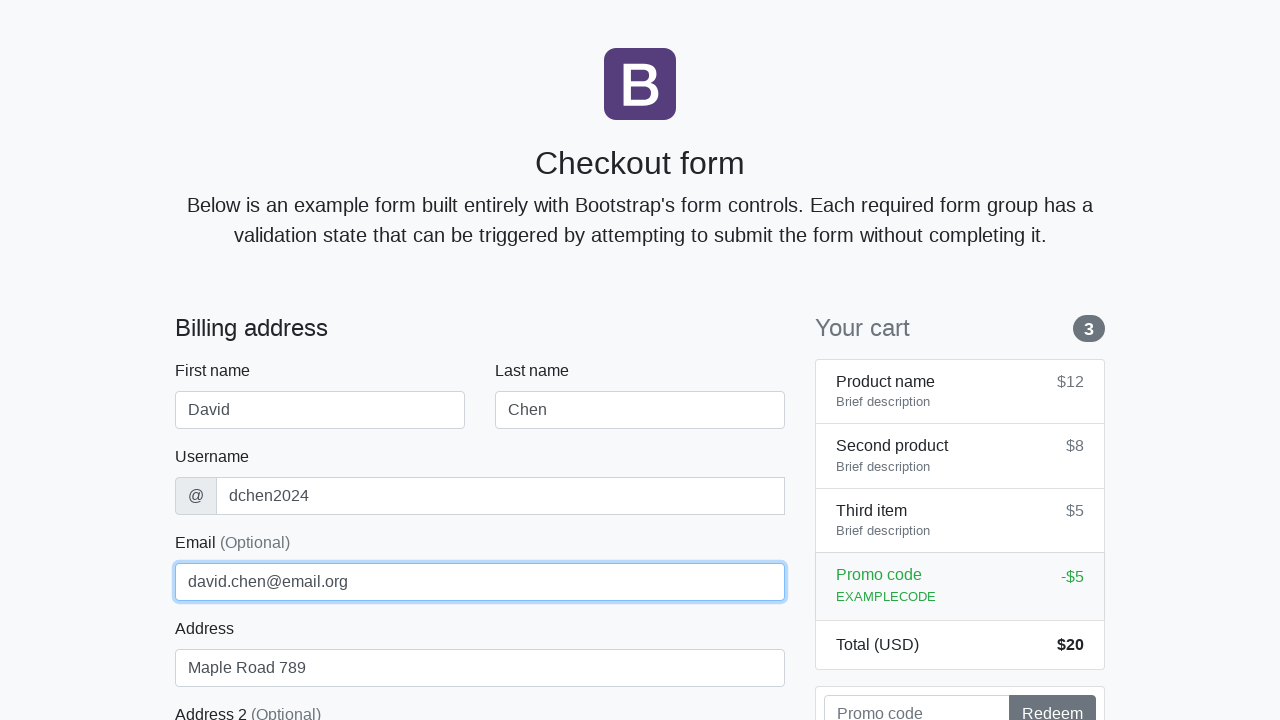

Selected 'California' from state dropdown on #state
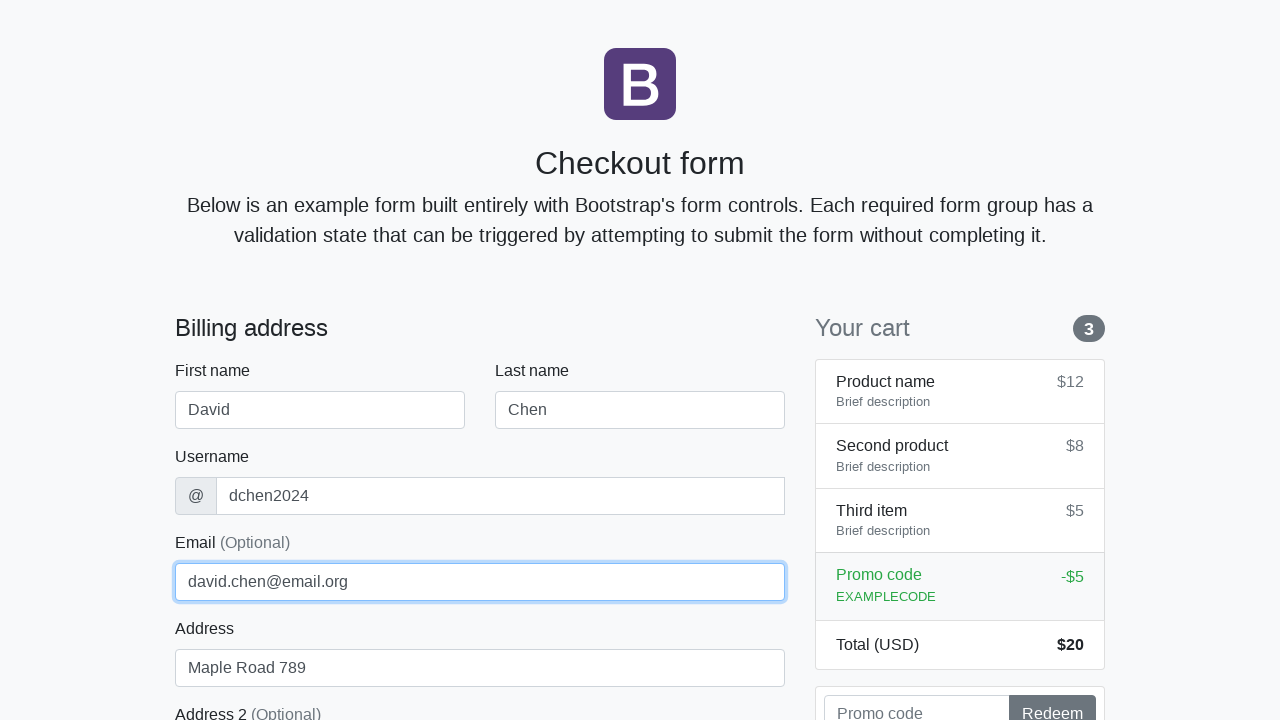

Filled zip code field with '95014' on #zip
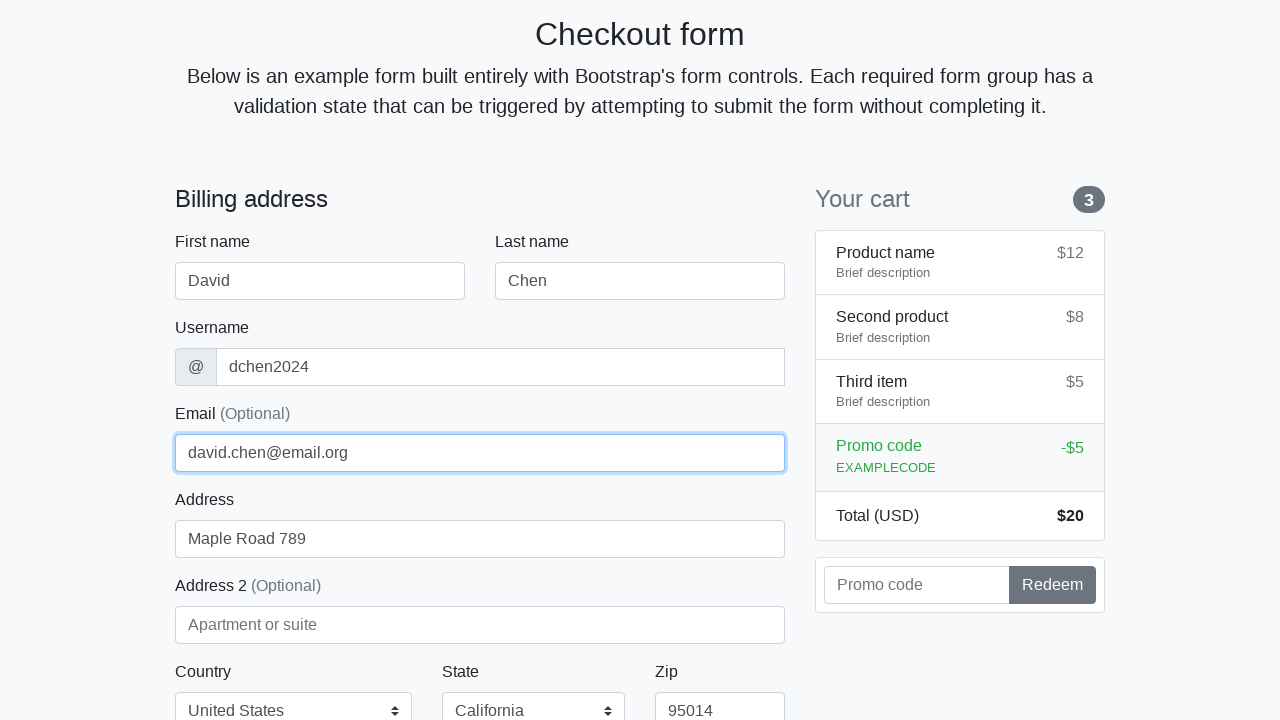

Filled credit card name field with 'David Chen' on #cc-name
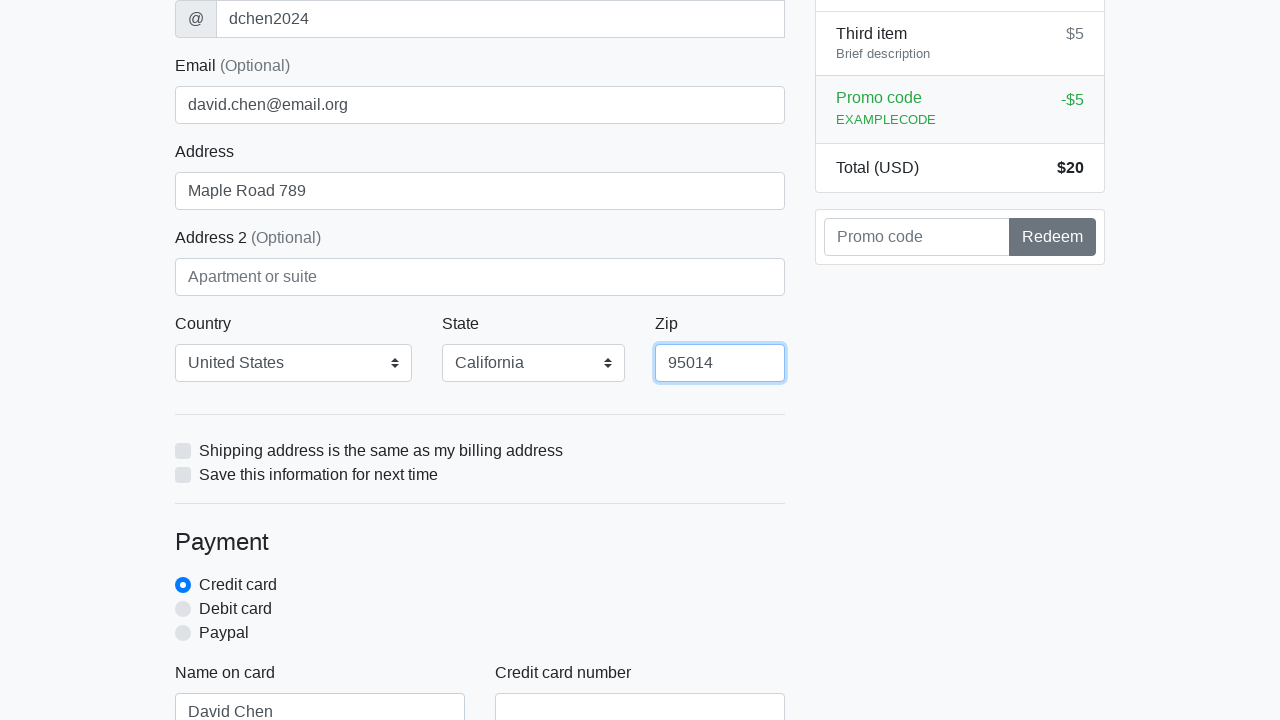

Filled credit card number field with '4916338506082832' on #cc-number
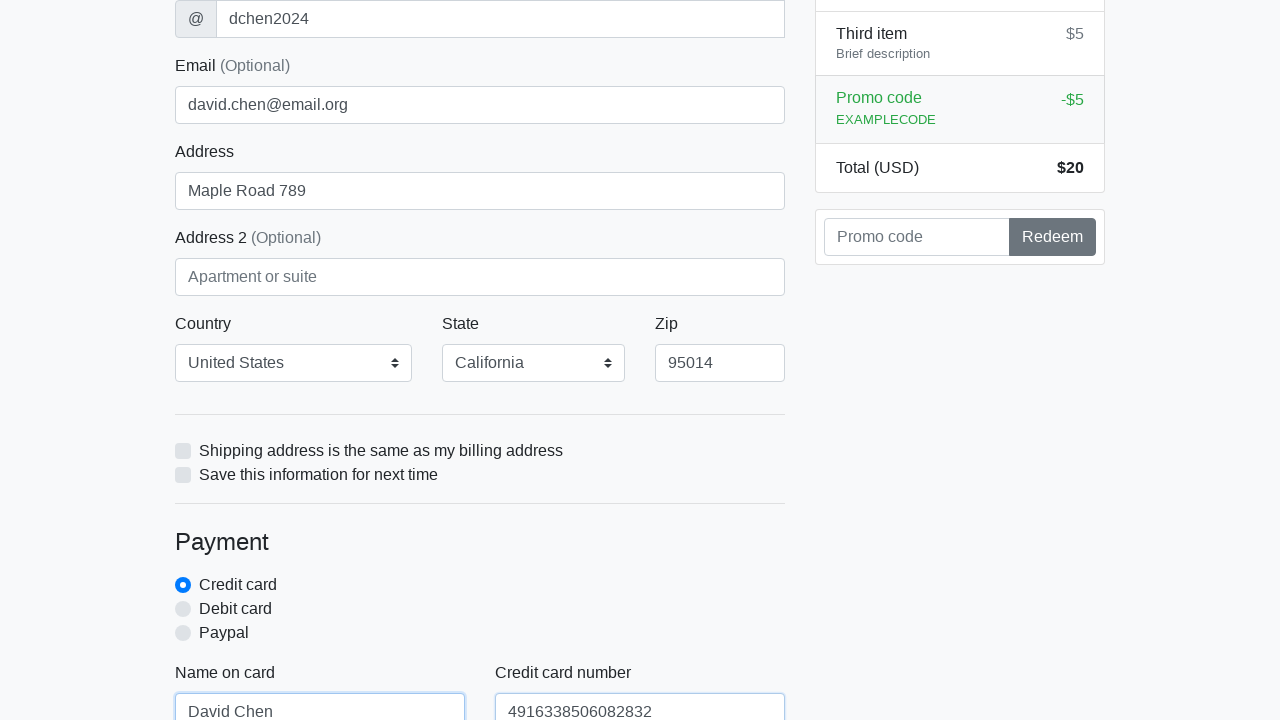

Filled credit card expiration field with '03/2026' on #cc-expiration
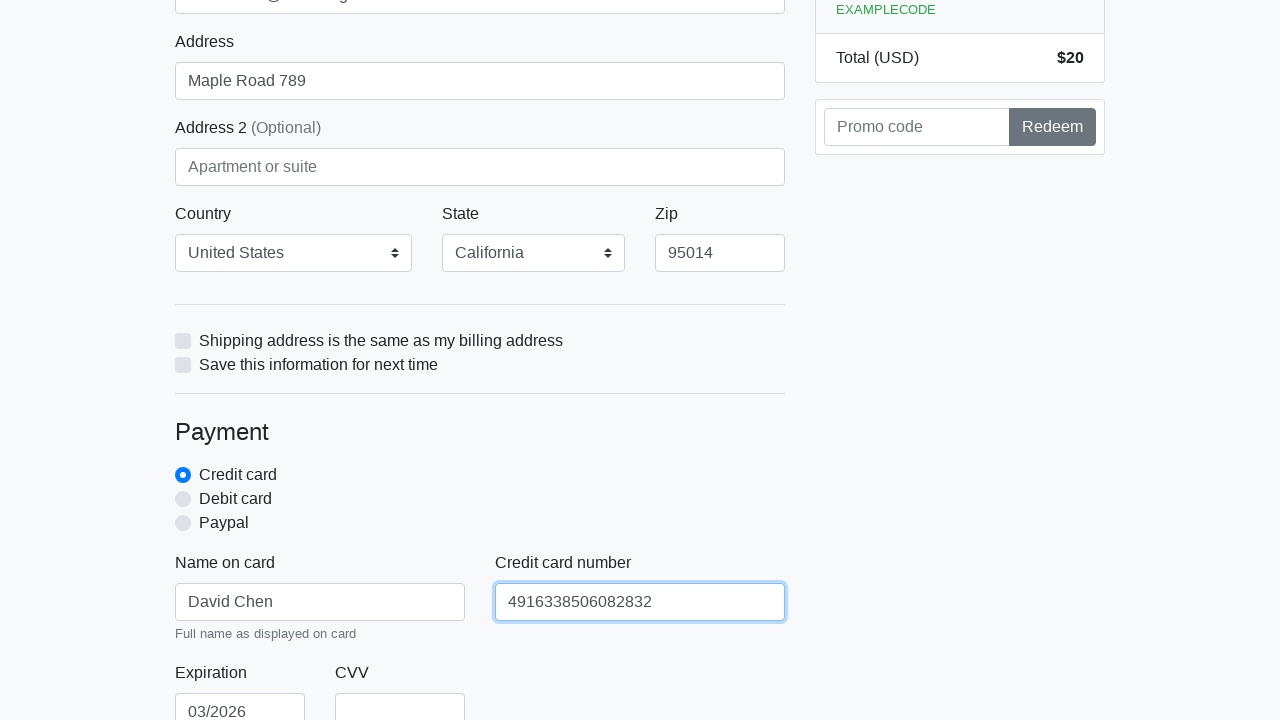

Filled credit card CVV field with '321' on #cc-cvv
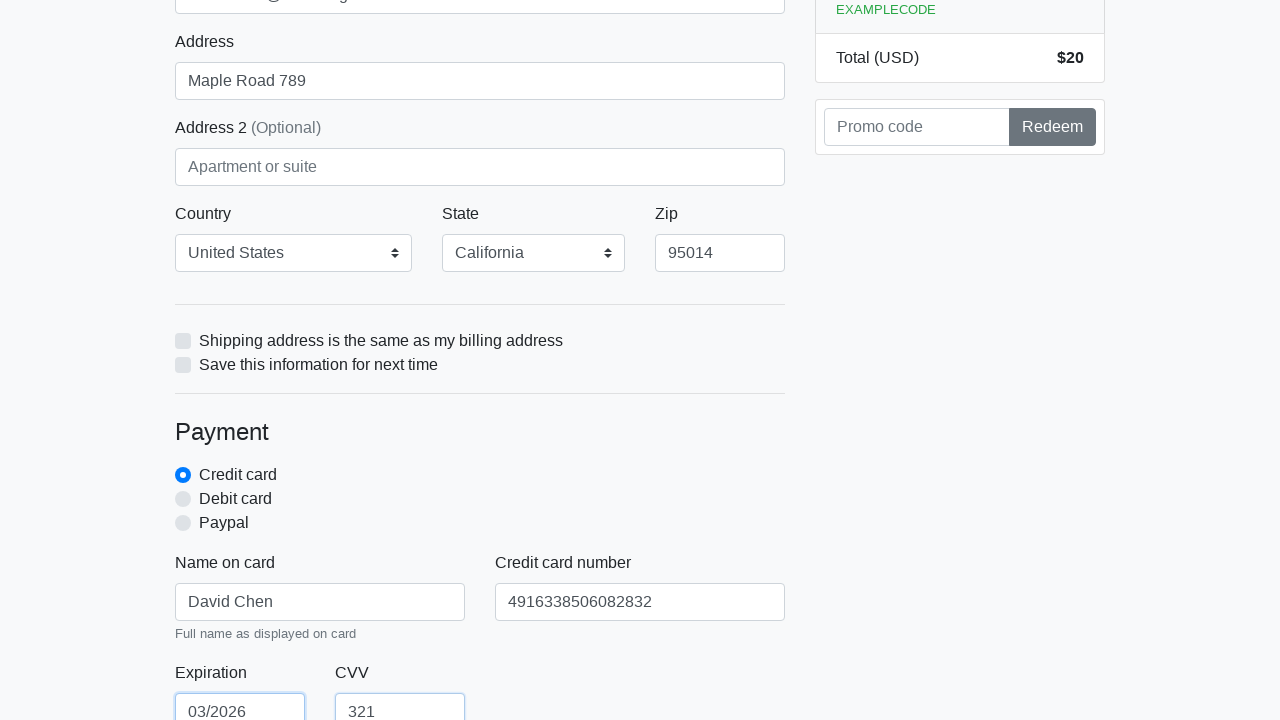

Clicked form submit button to complete purchase at (480, 500) on xpath=/html/body/div/div[2]/div[2]/form/button
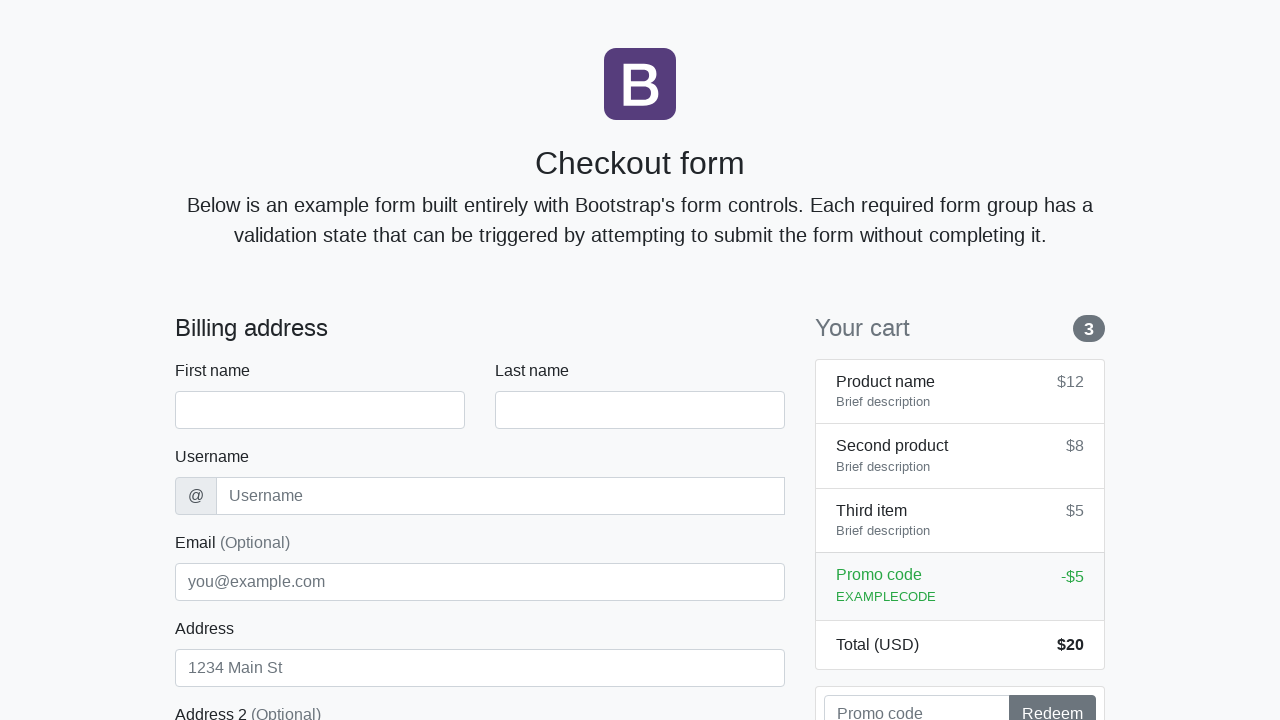

Navigated back to checkout page for next purchase iteration
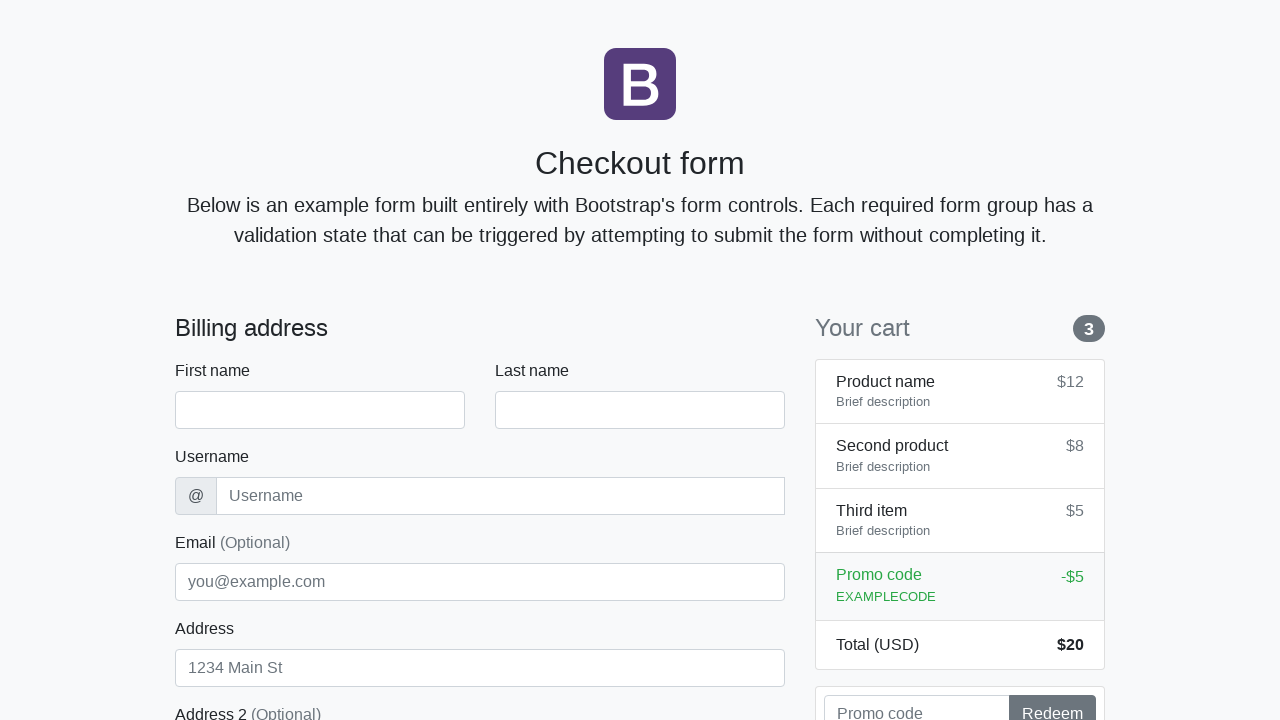

Waited for first name field to load
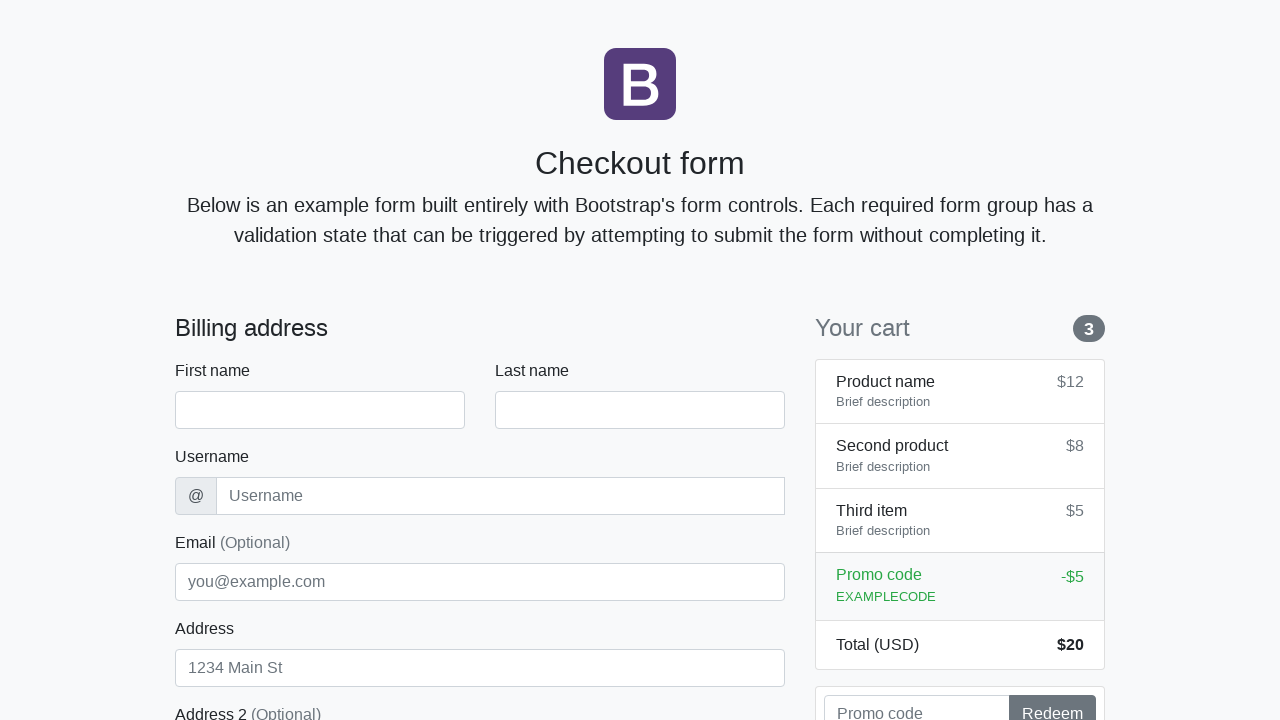

Filled first name field with 'David' on #firstName
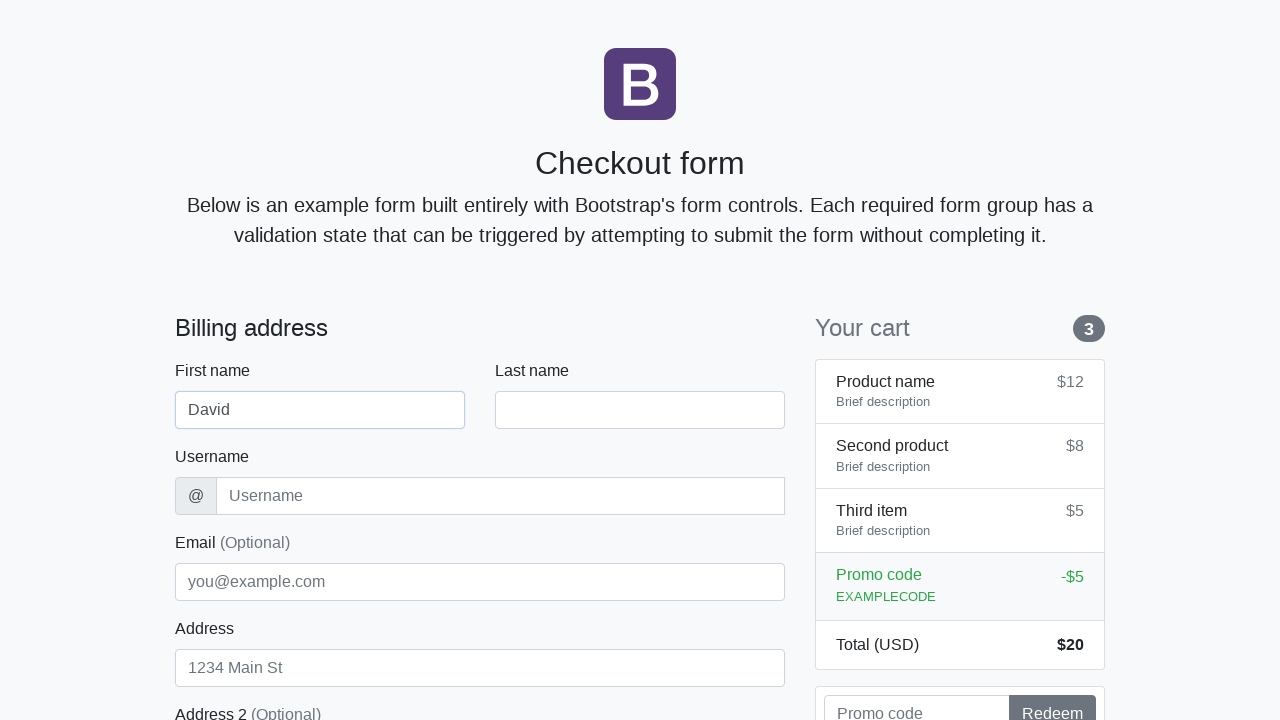

Filled last name field with 'Chen' on #lastName
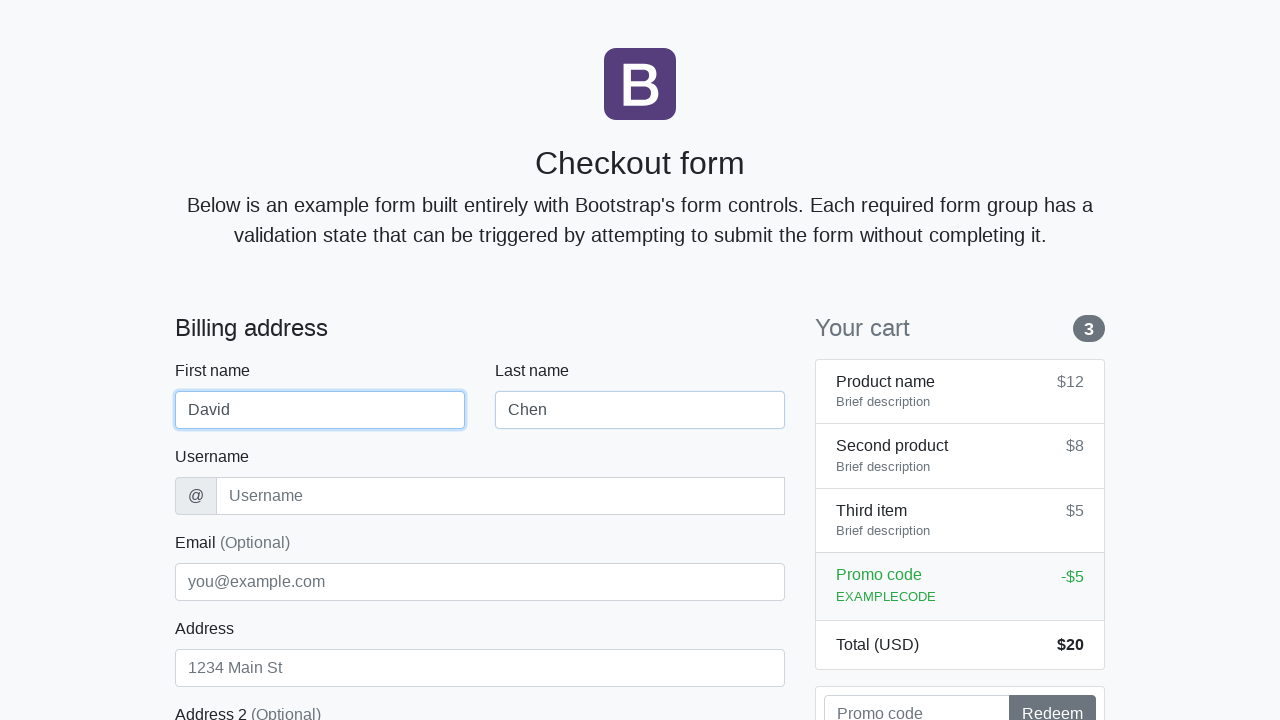

Filled username field with 'dchen2024' on #username
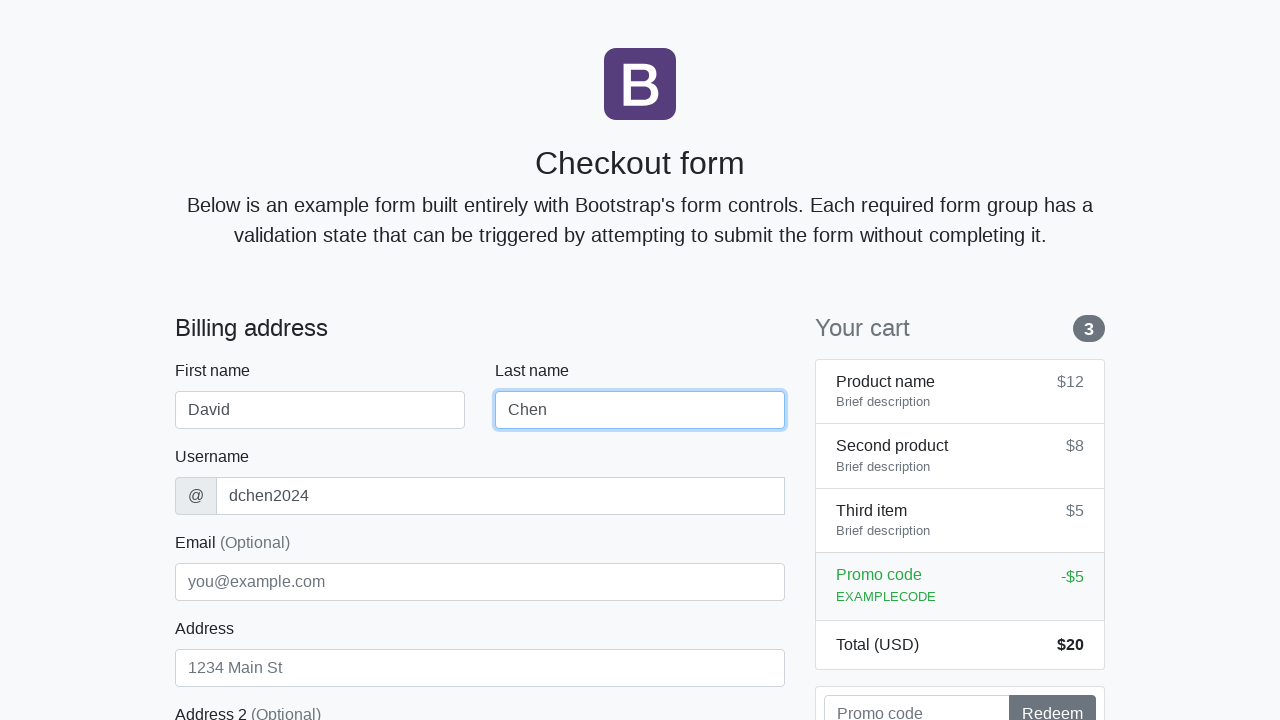

Filled address field with 'Maple Road 789' on #address
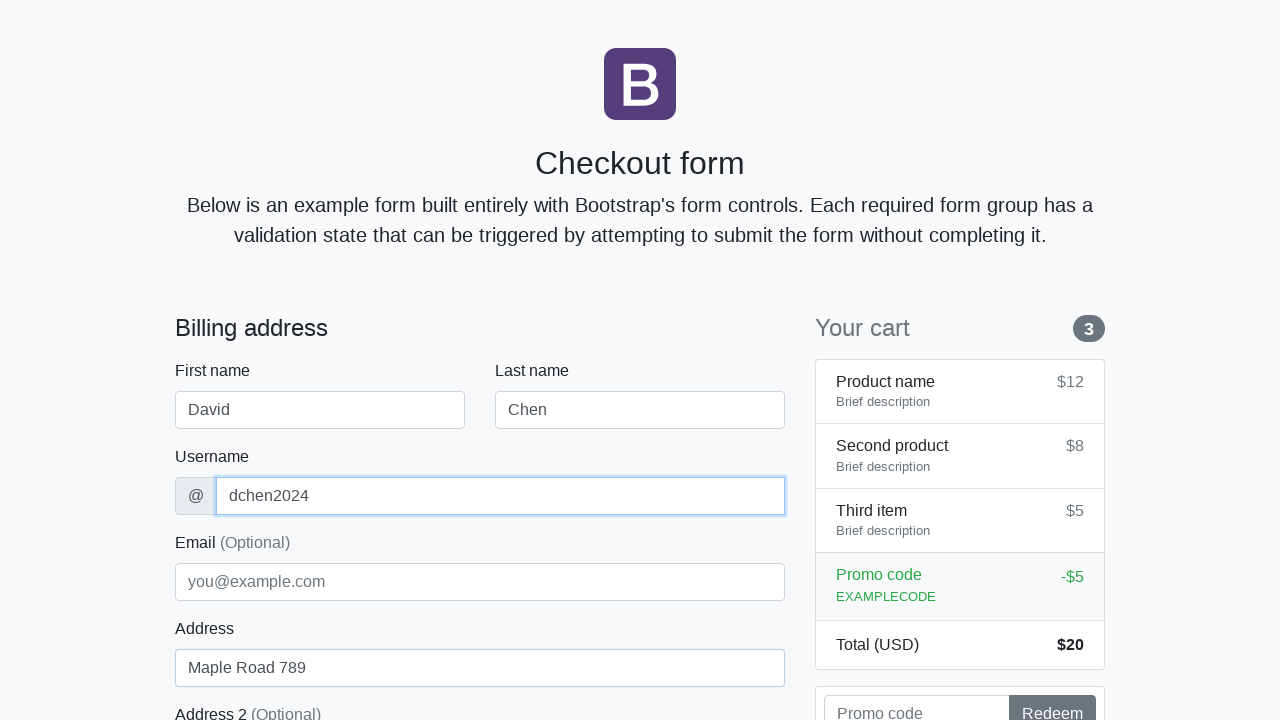

Filled email field with 'david.chen@email.org' on #email
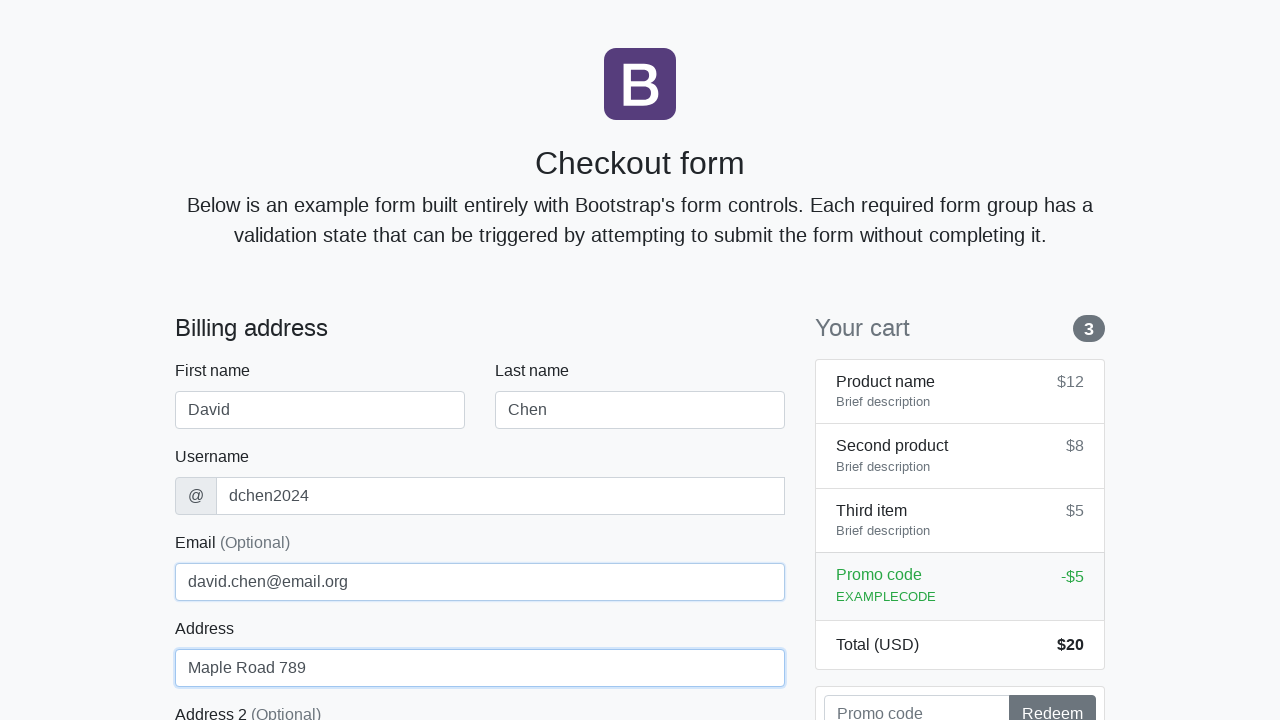

Selected 'United States' from country dropdown on #country
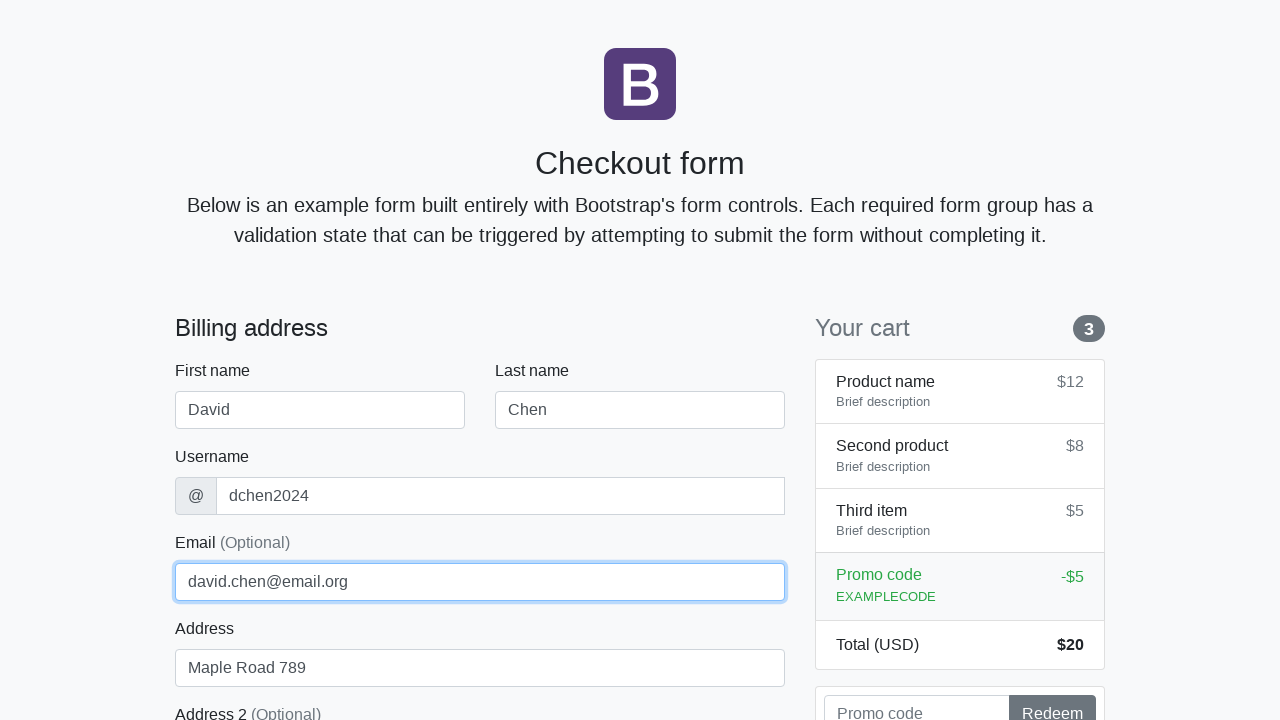

Selected 'California' from state dropdown on #state
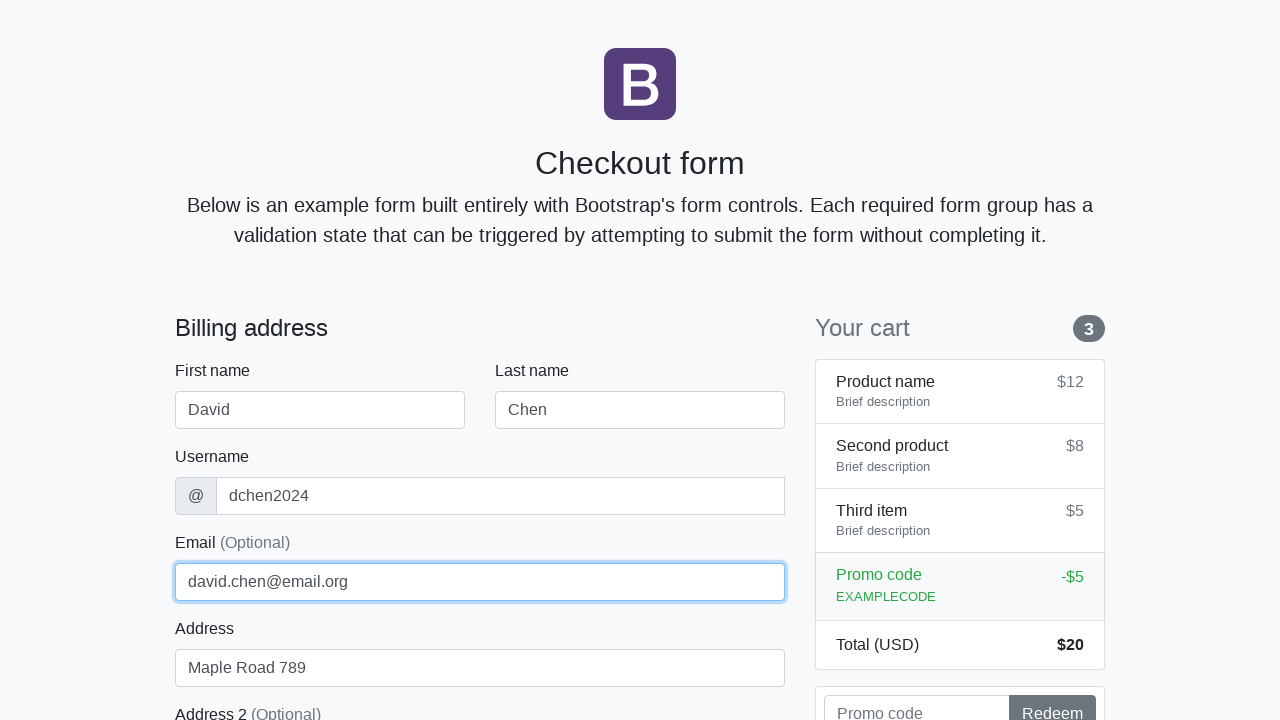

Filled zip code field with '95014' on #zip
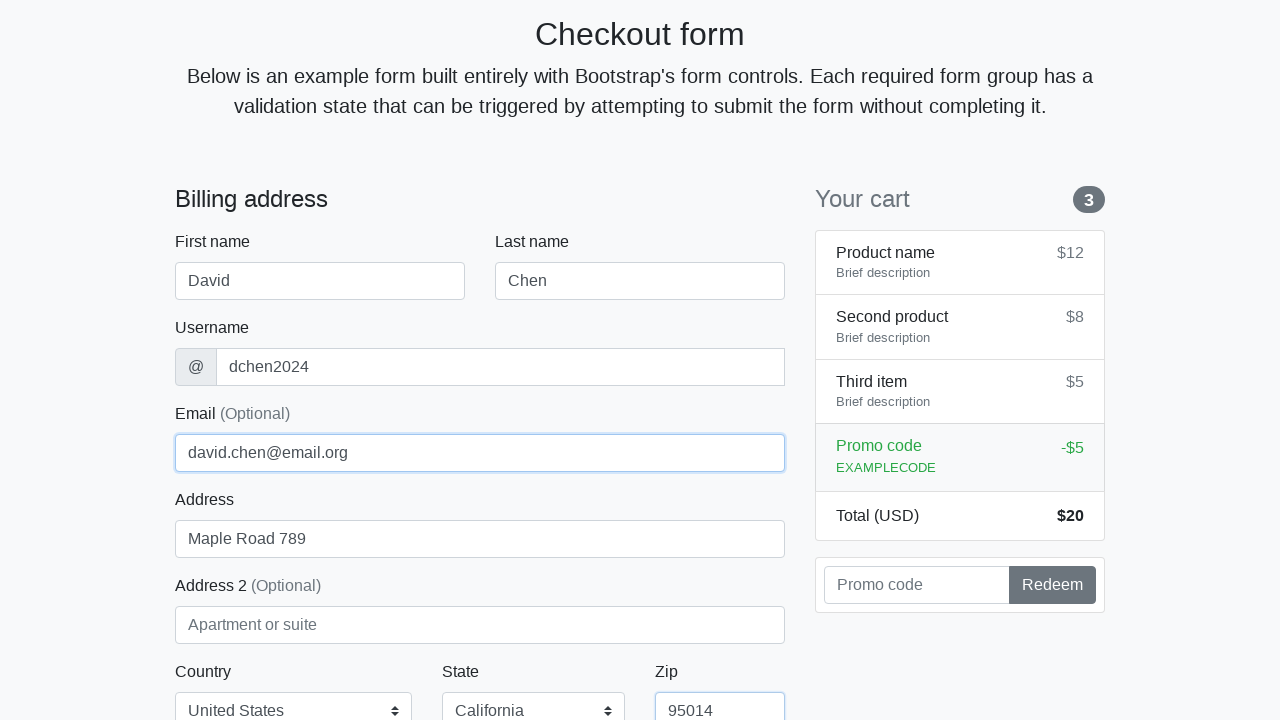

Filled credit card name field with 'David Chen' on #cc-name
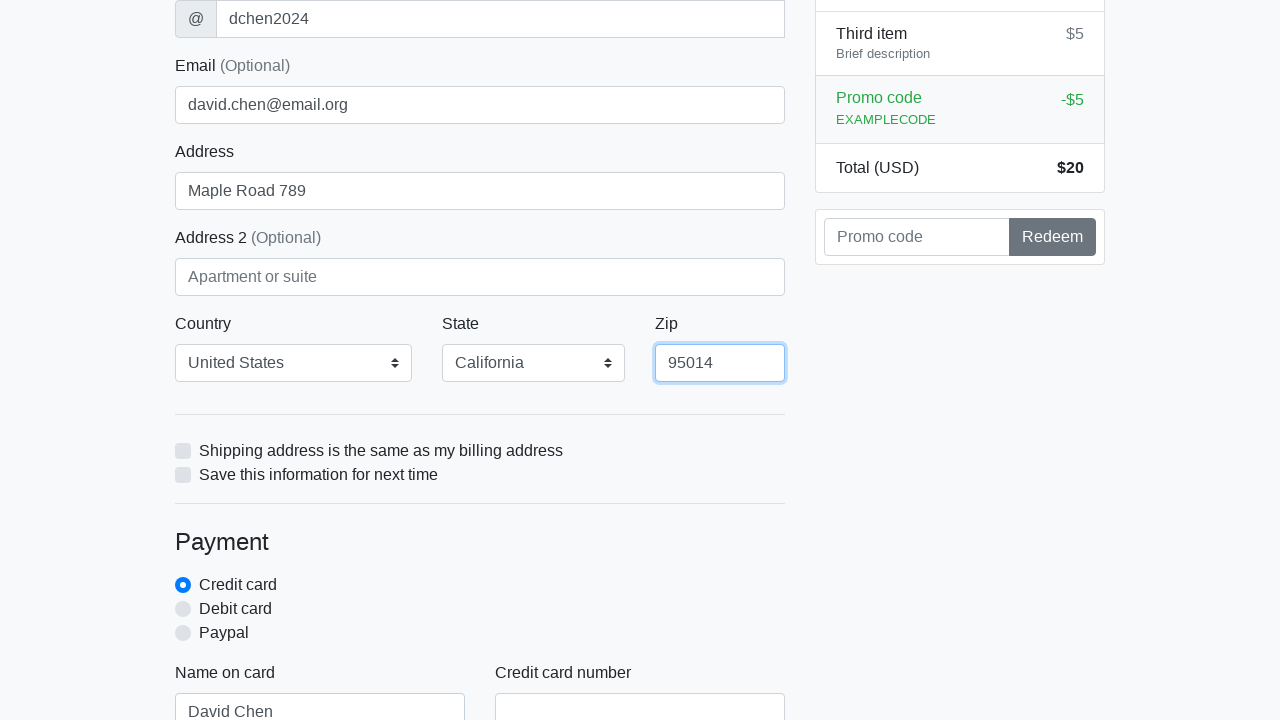

Filled credit card number field with '4916338506082832' on #cc-number
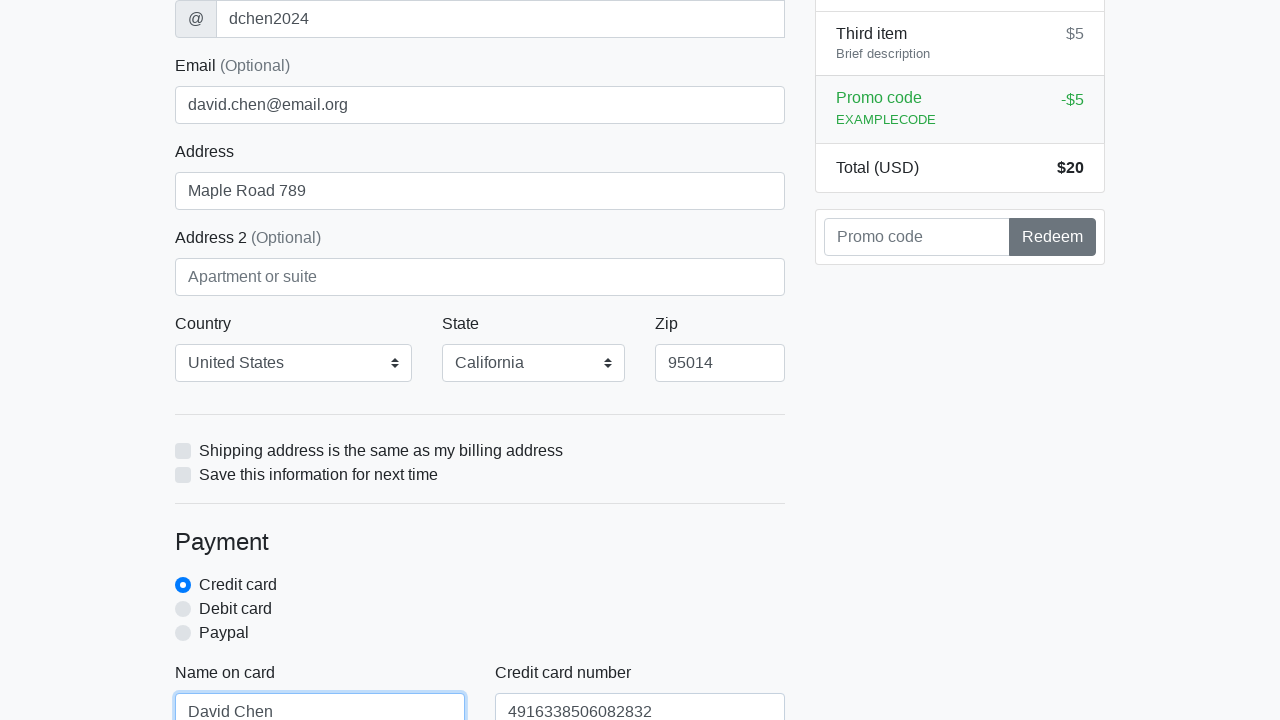

Filled credit card expiration field with '03/2026' on #cc-expiration
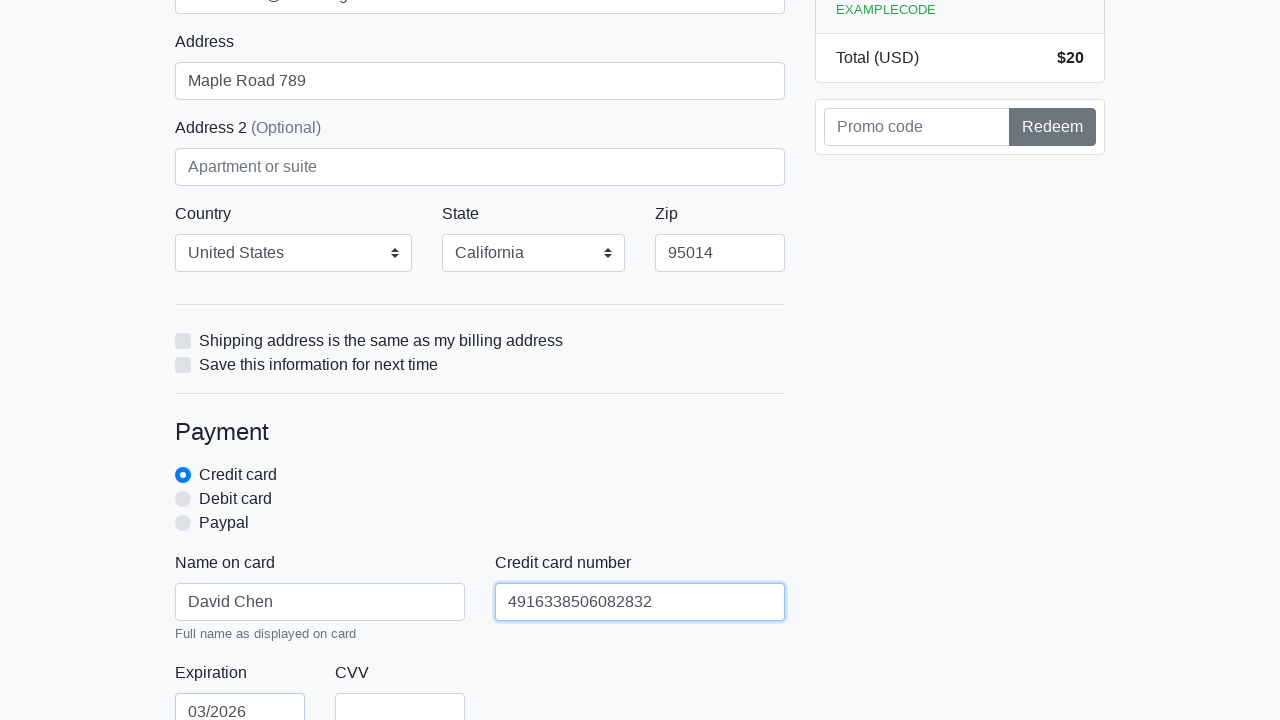

Filled credit card CVV field with '321' on #cc-cvv
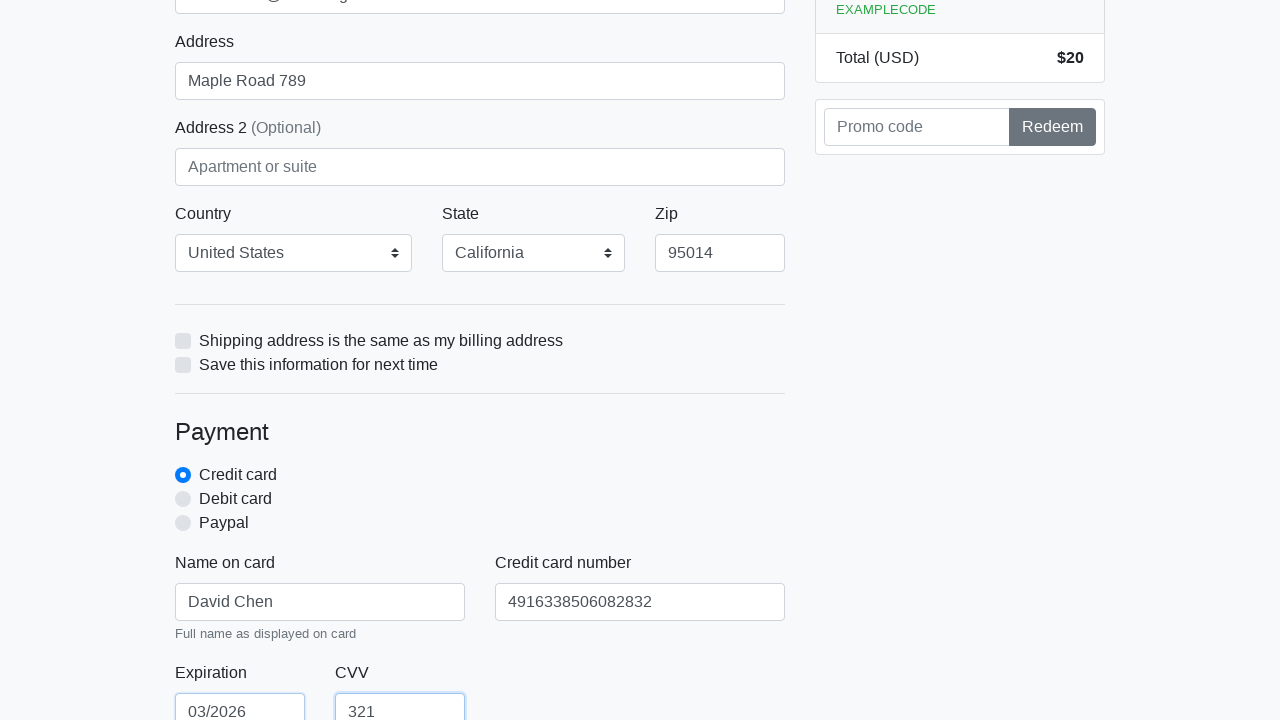

Clicked form submit button to complete purchase at (480, 500) on xpath=/html/body/div/div[2]/div[2]/form/button
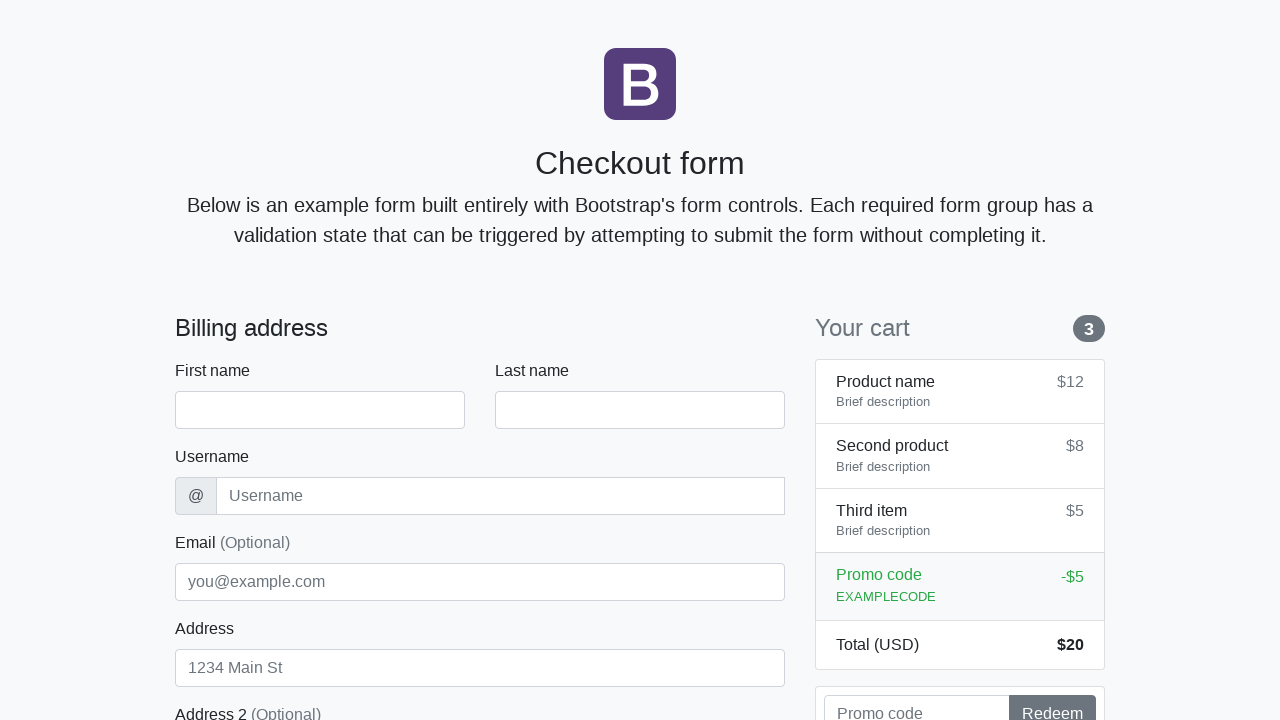

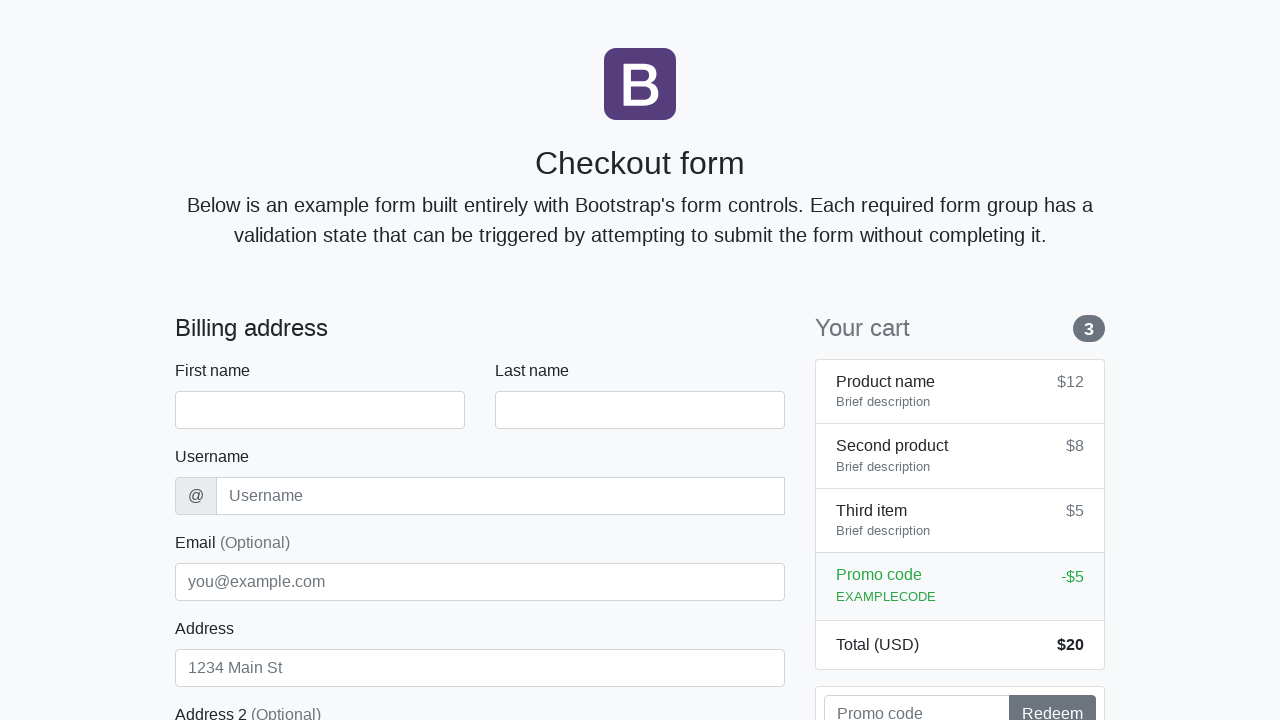